Tests various form controls and WebElement methods on a basic controls demo page, including text input manipulation, element properties verification, and form interaction

Starting URL: https://www.hyrtutorials.com/p/basic-controls.html

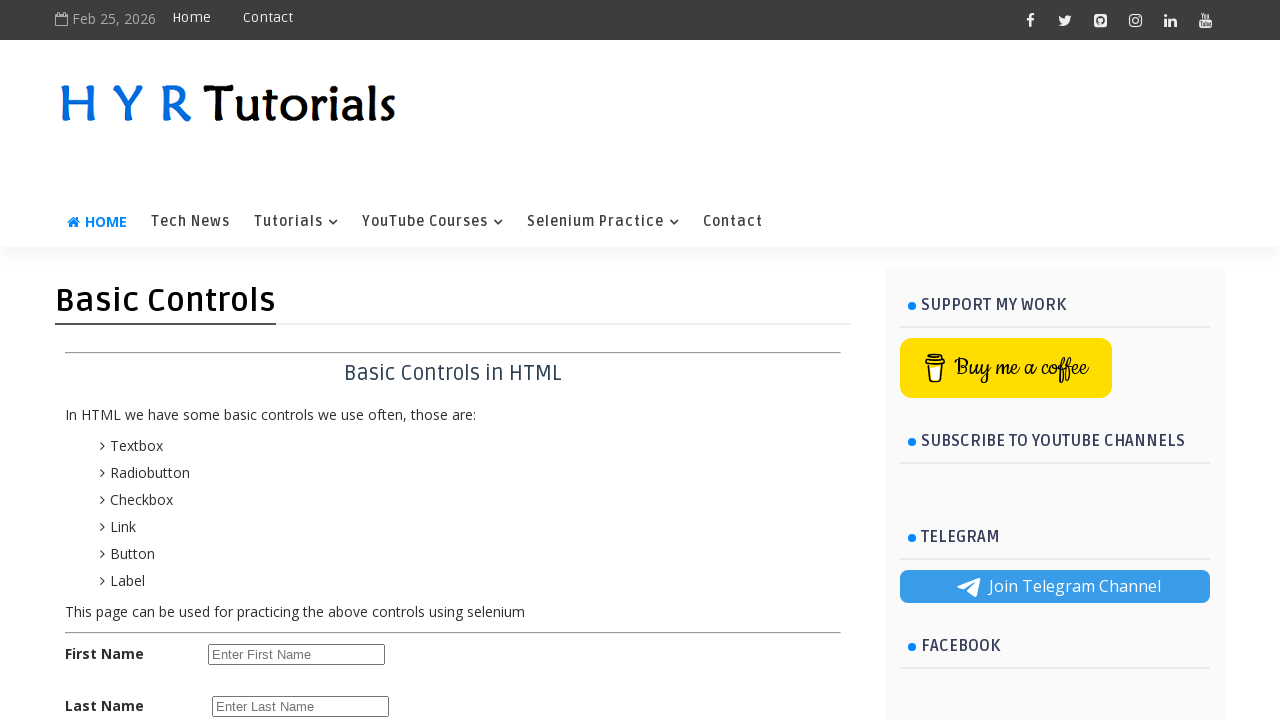

Located firstName element
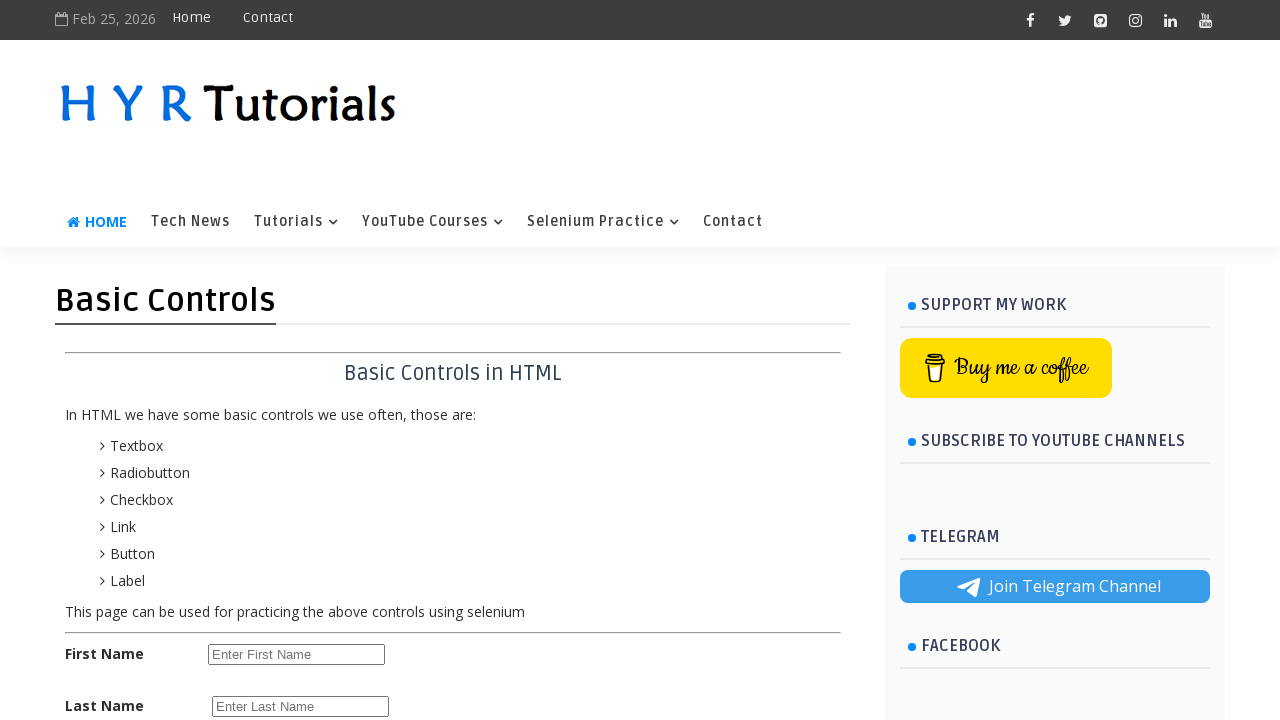

Filled firstName field with 'Niranjan' on #firstName
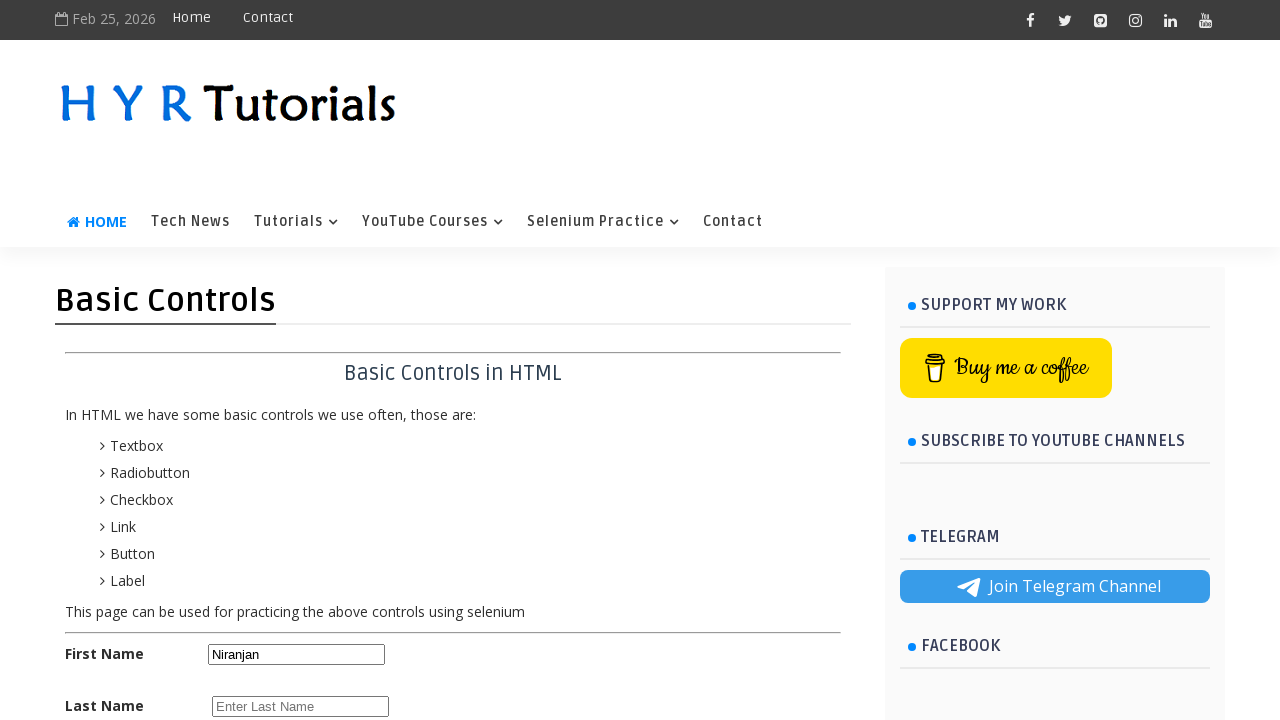

Cleared firstName field on #firstName
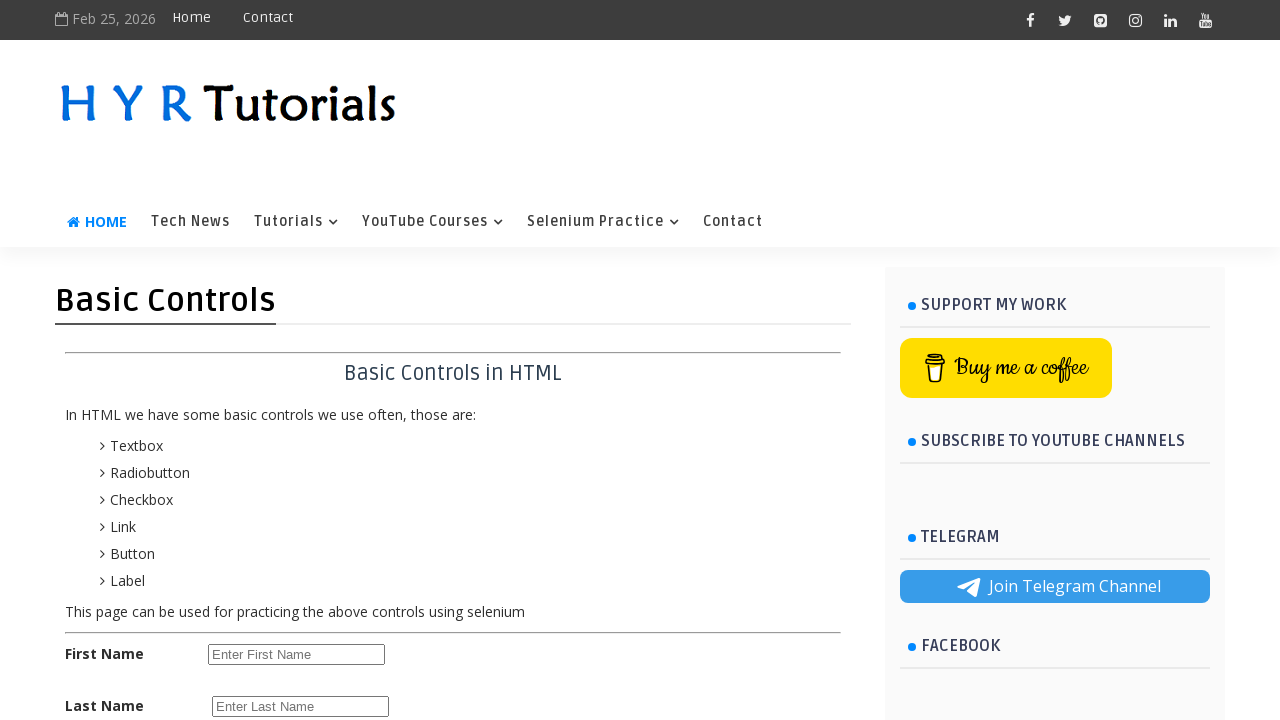

Filled firstName field with 'Sayeed' on #firstName
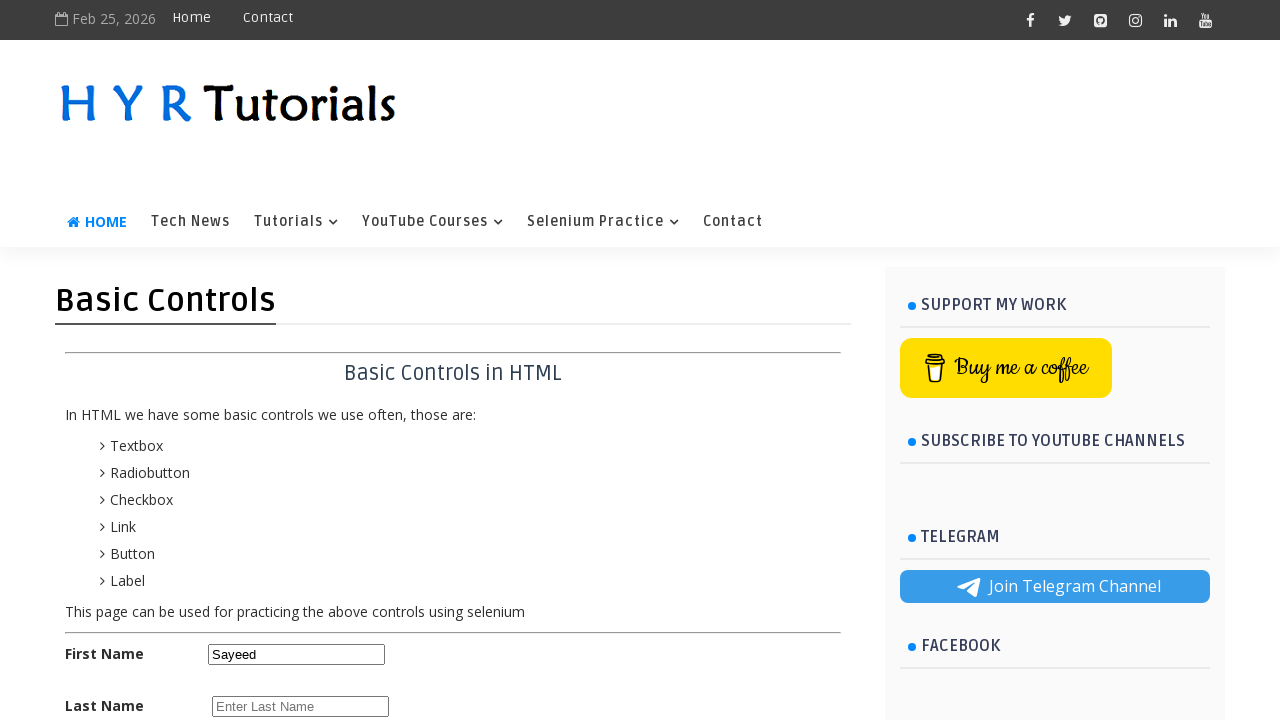

Pressed Control+A to select all text
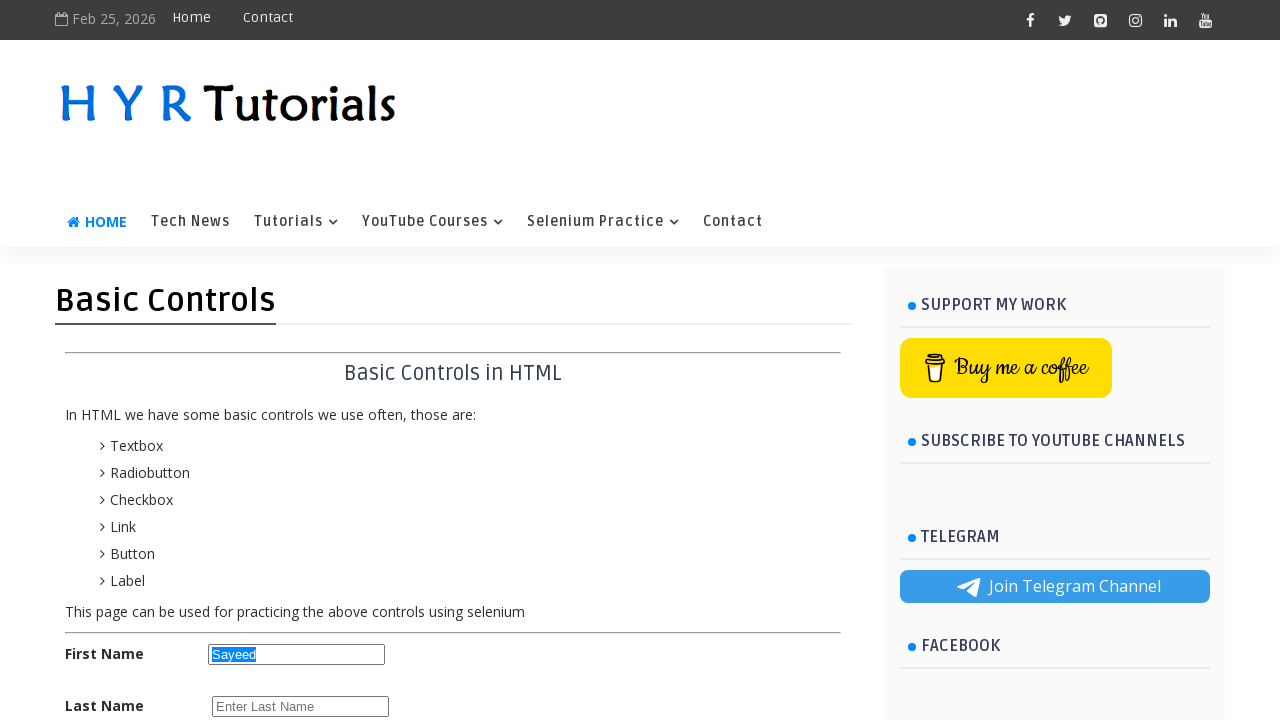

Pressed Delete to remove selected text
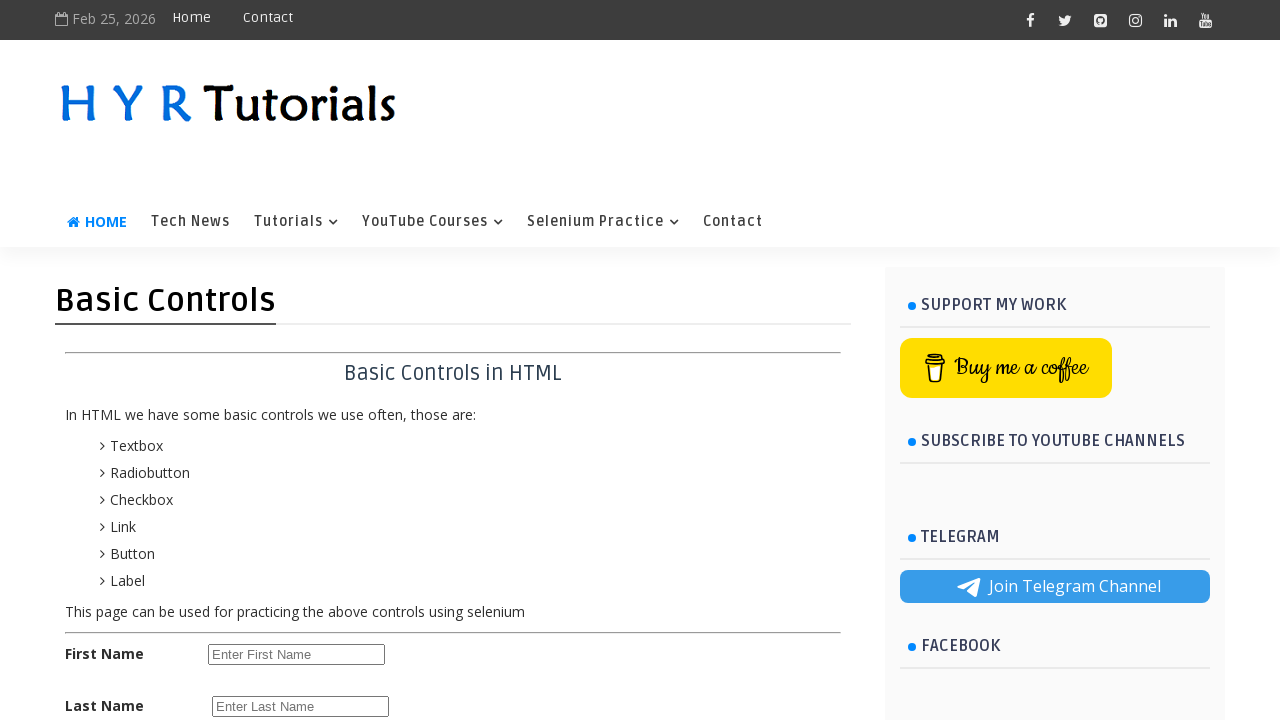

Filled firstName field with 'Niranjan Acharya' on #firstName
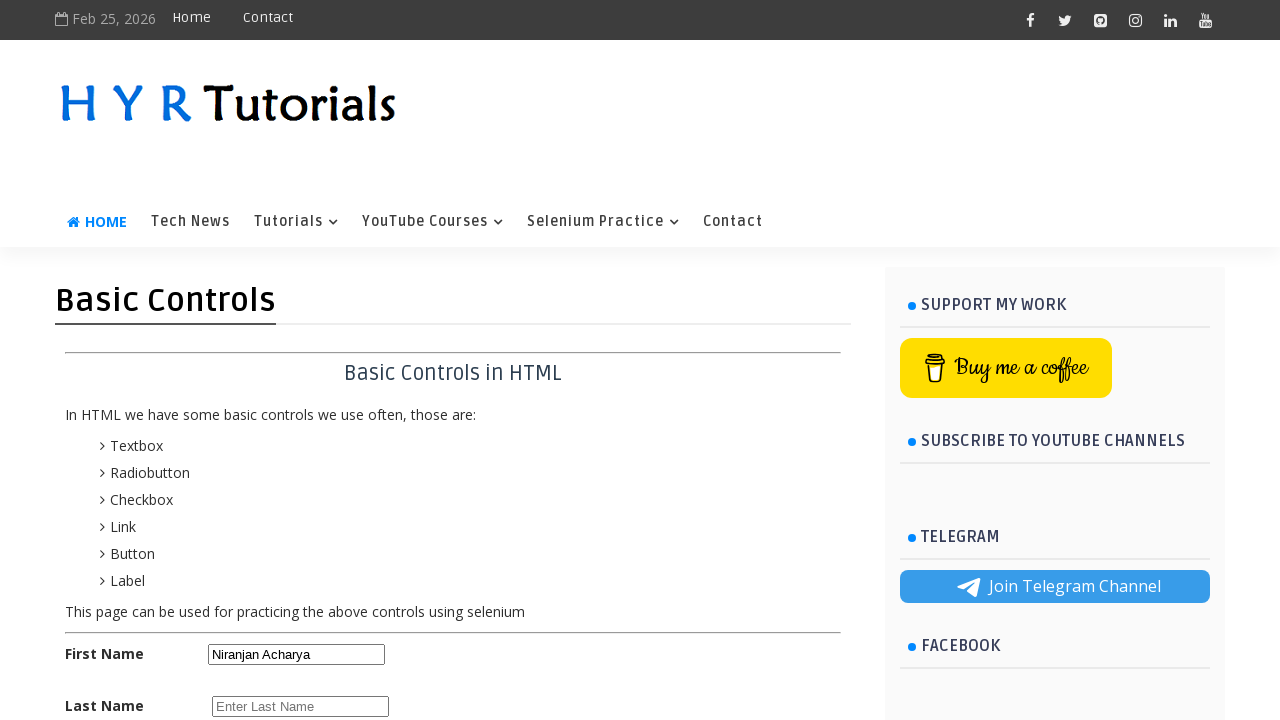

Obtained text length: 16 characters
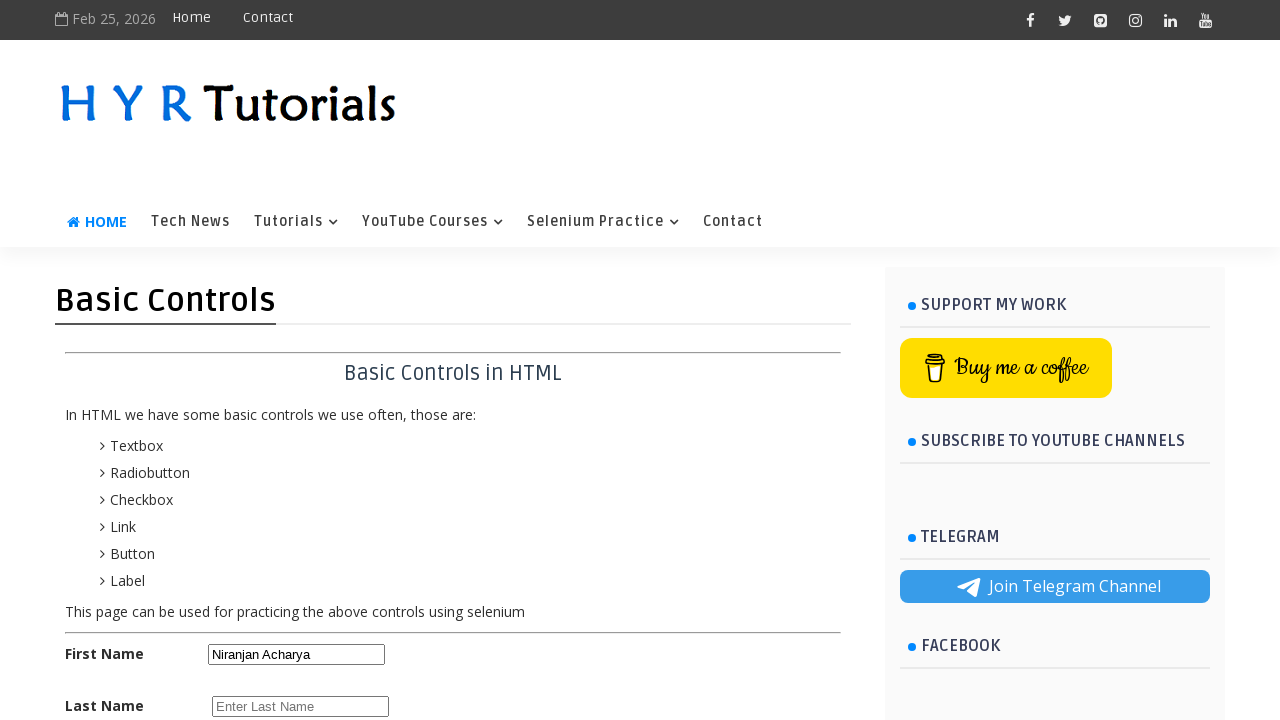

Pressed Backspace to delete character 1/16
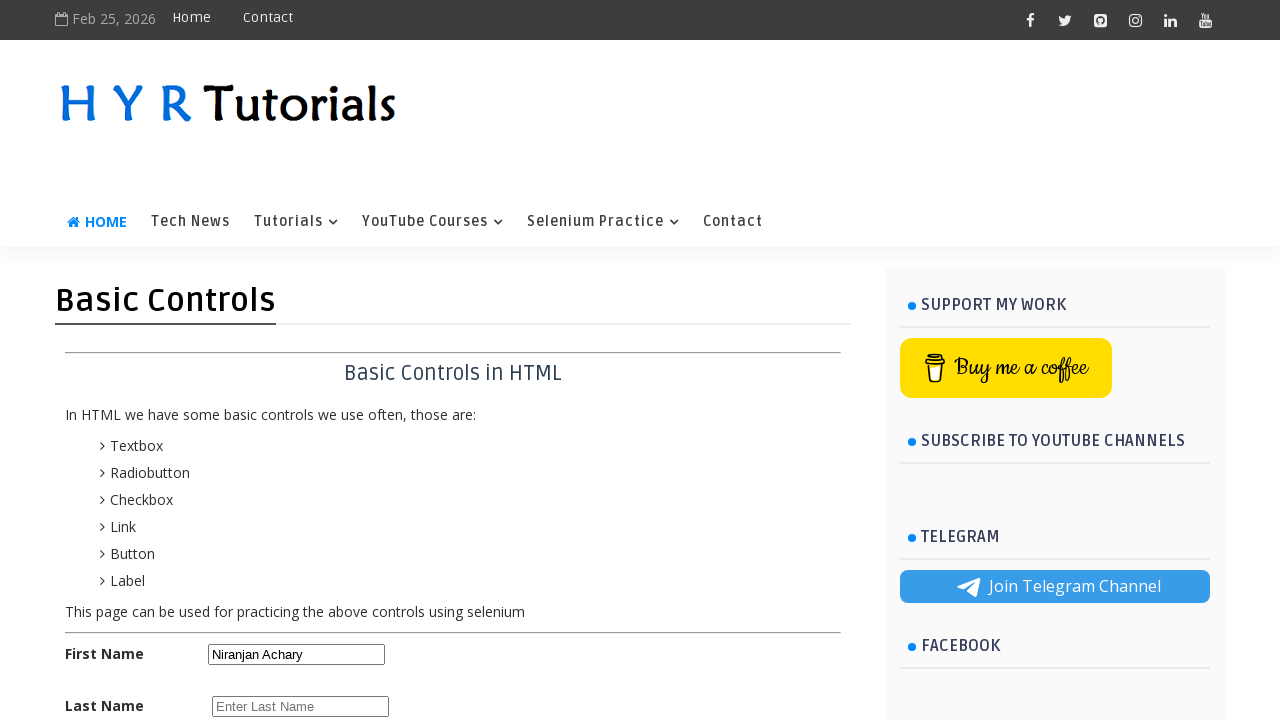

Pressed Backspace to delete character 2/16
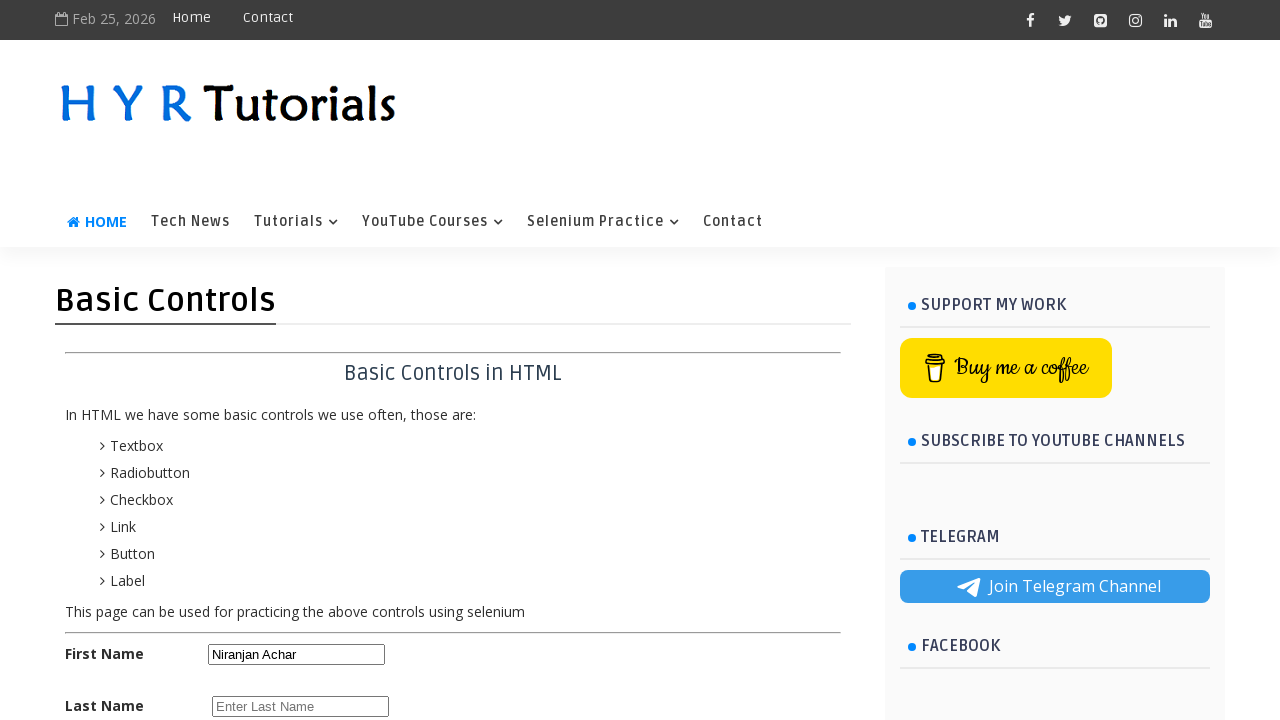

Pressed Backspace to delete character 3/16
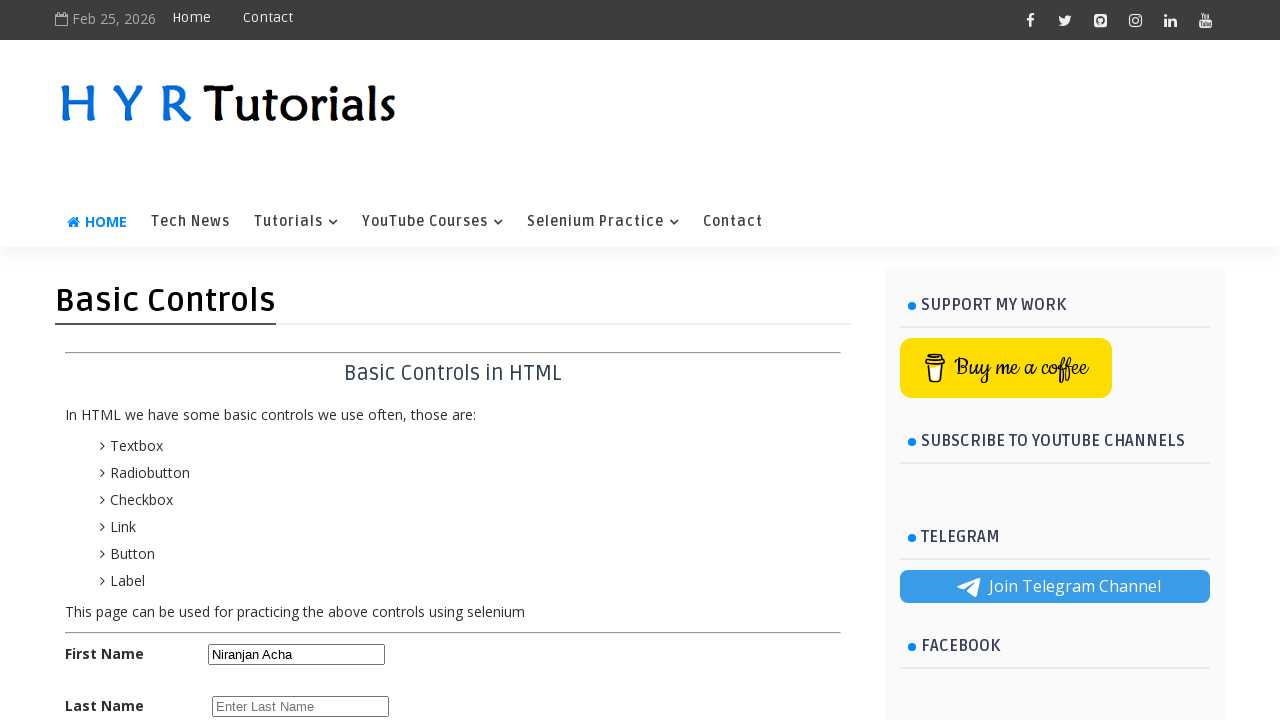

Pressed Backspace to delete character 4/16
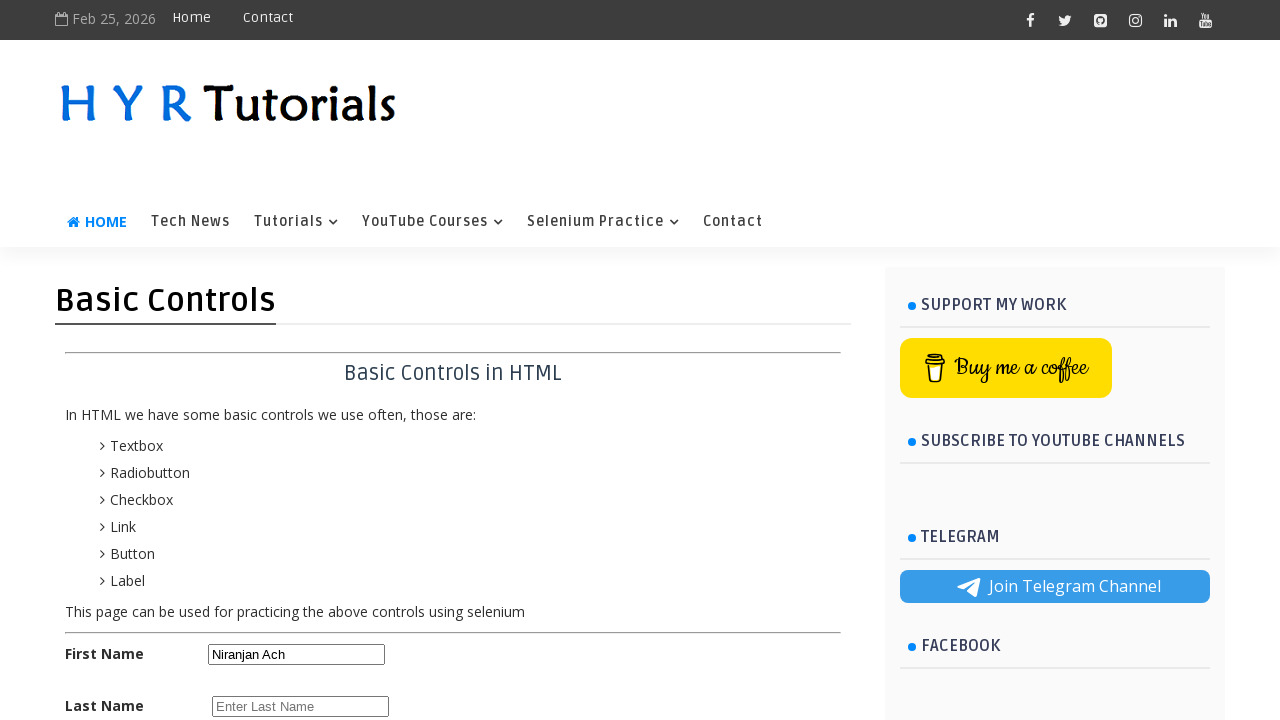

Pressed Backspace to delete character 5/16
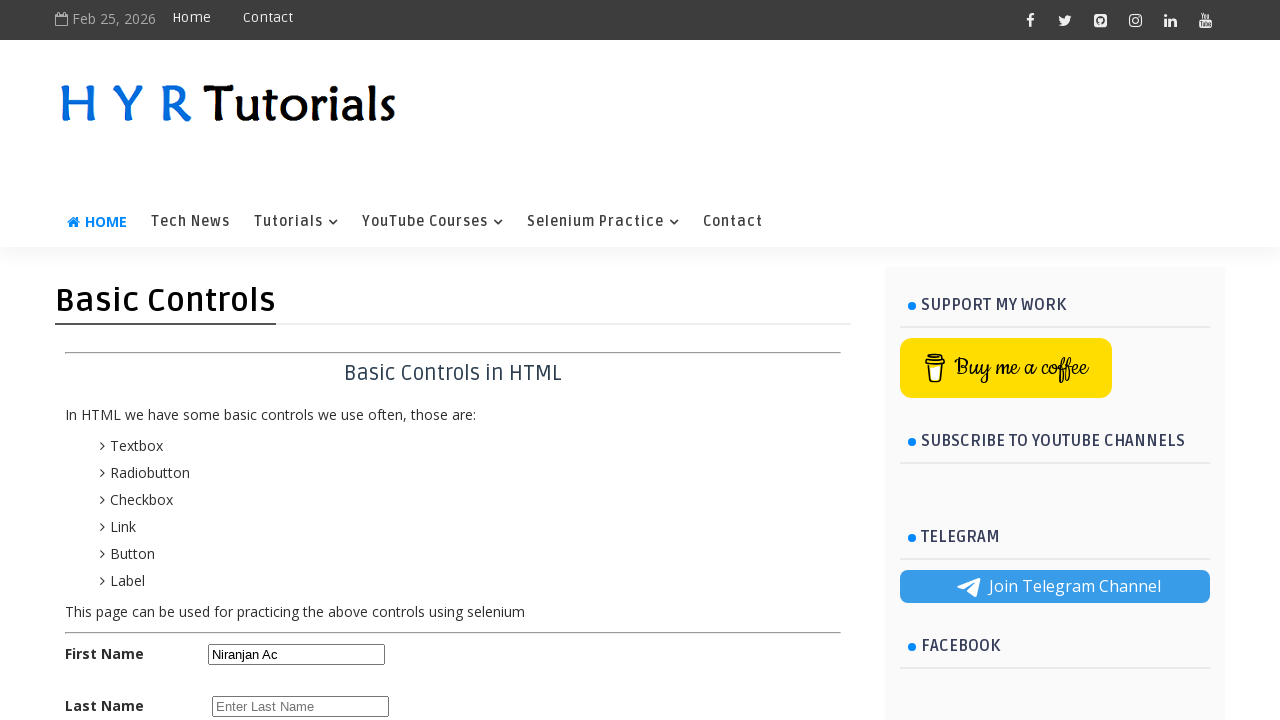

Pressed Backspace to delete character 6/16
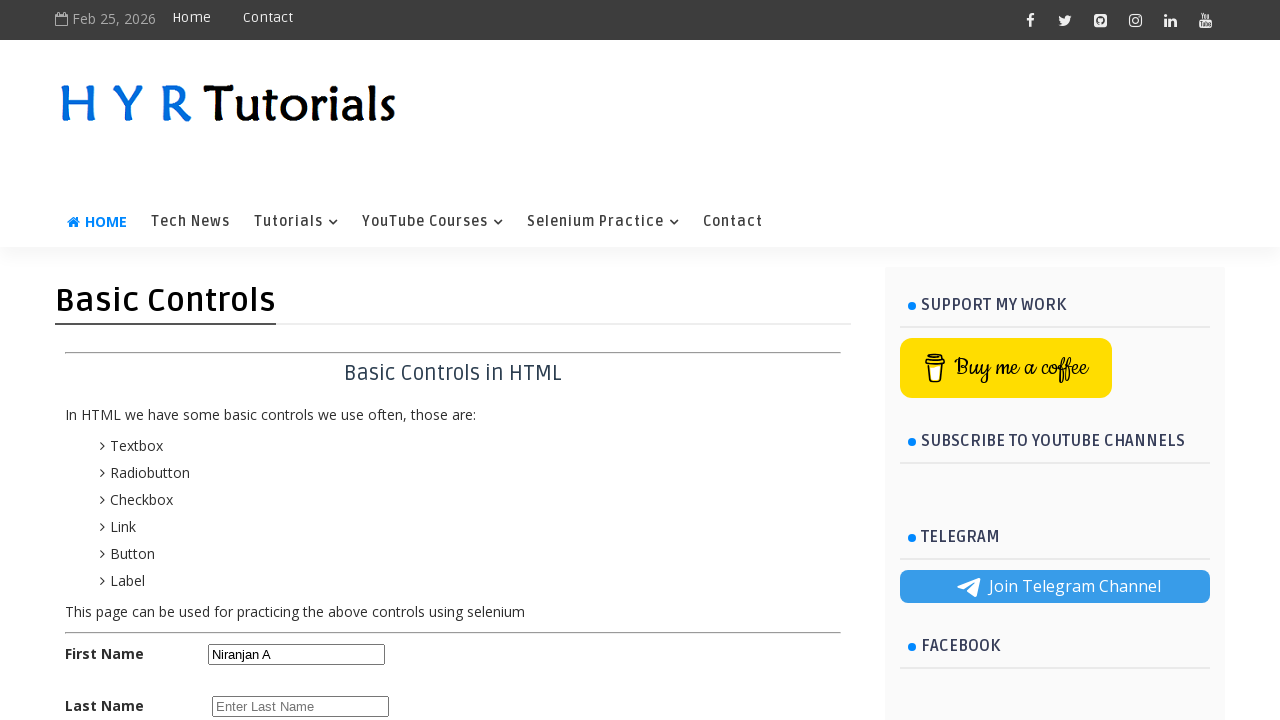

Pressed Backspace to delete character 7/16
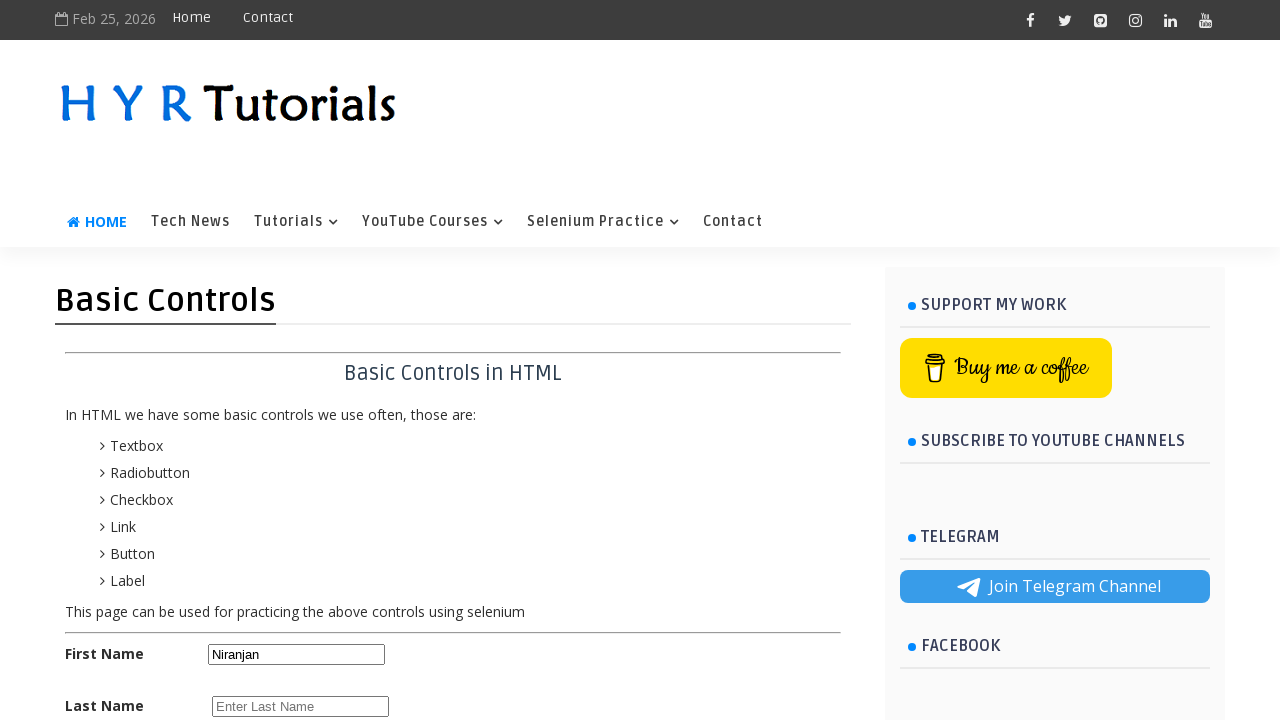

Pressed Backspace to delete character 8/16
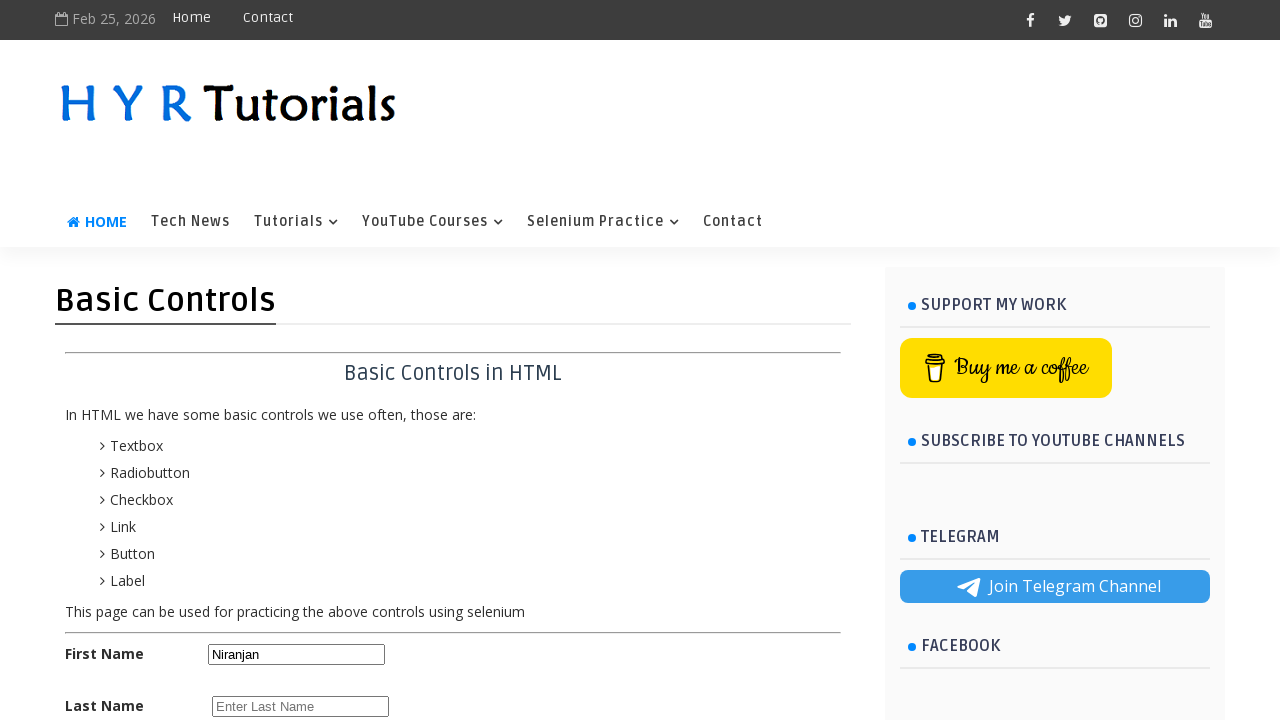

Pressed Backspace to delete character 9/16
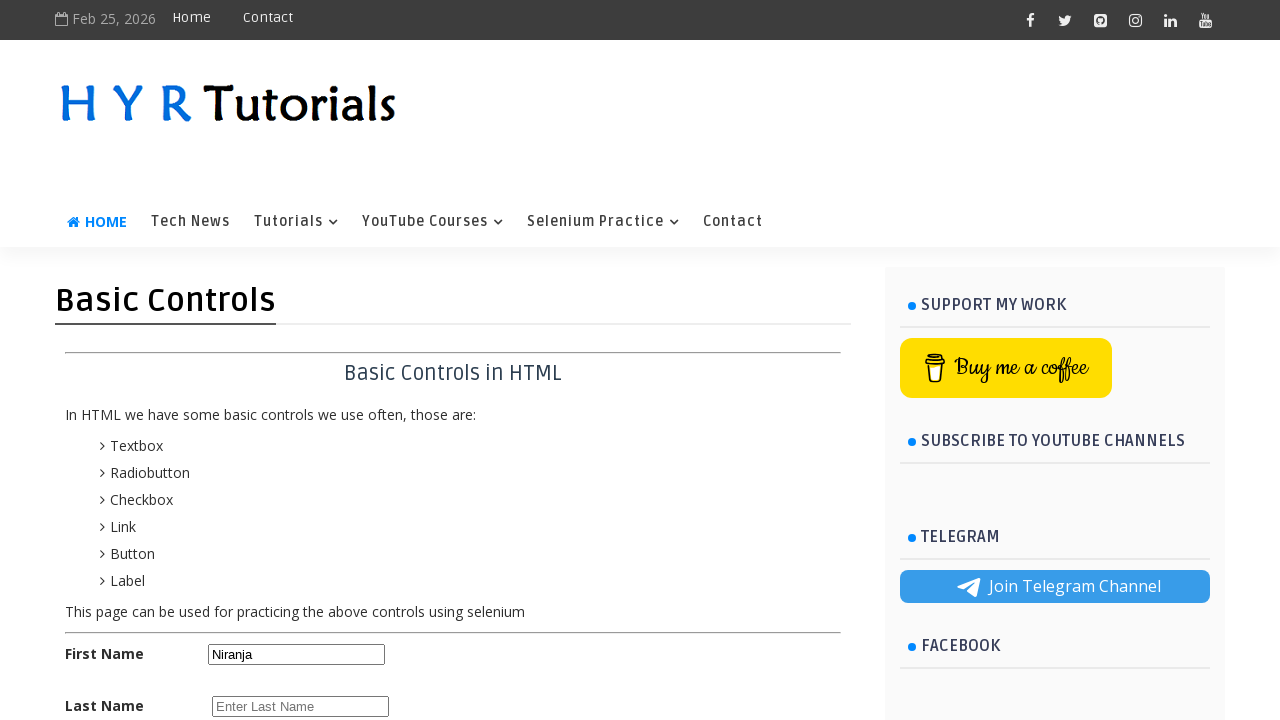

Pressed Backspace to delete character 10/16
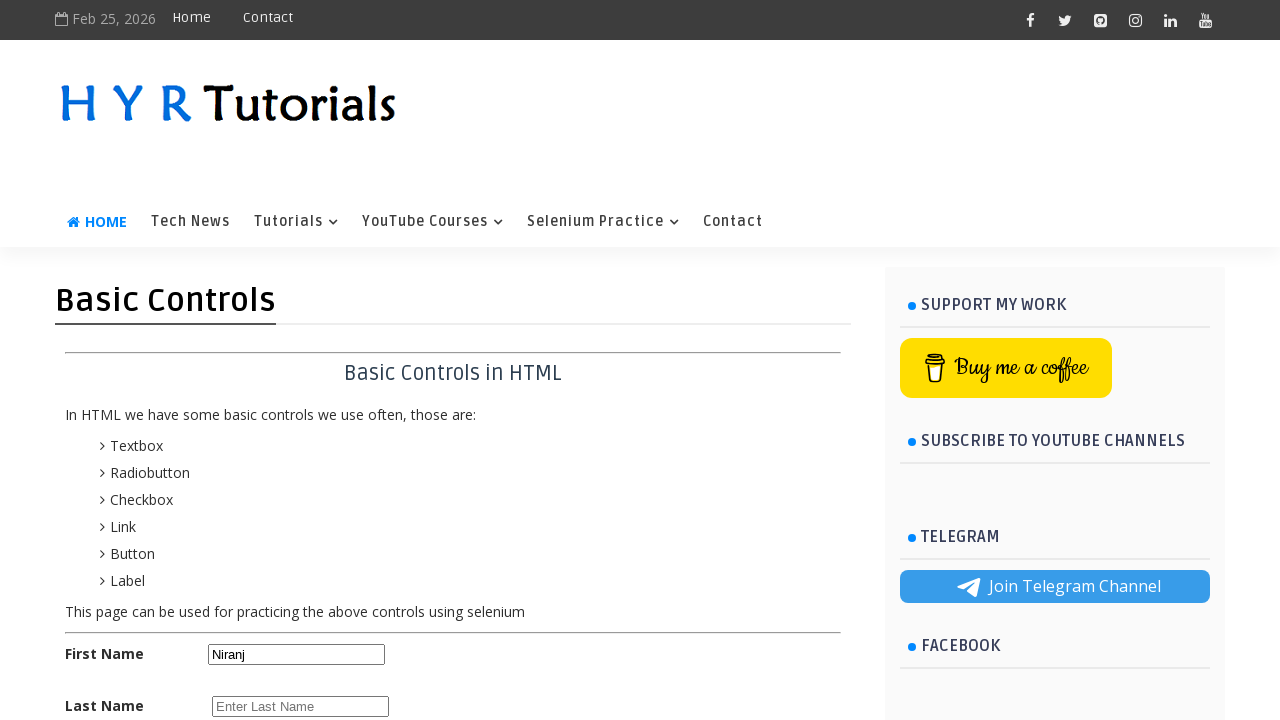

Pressed Backspace to delete character 11/16
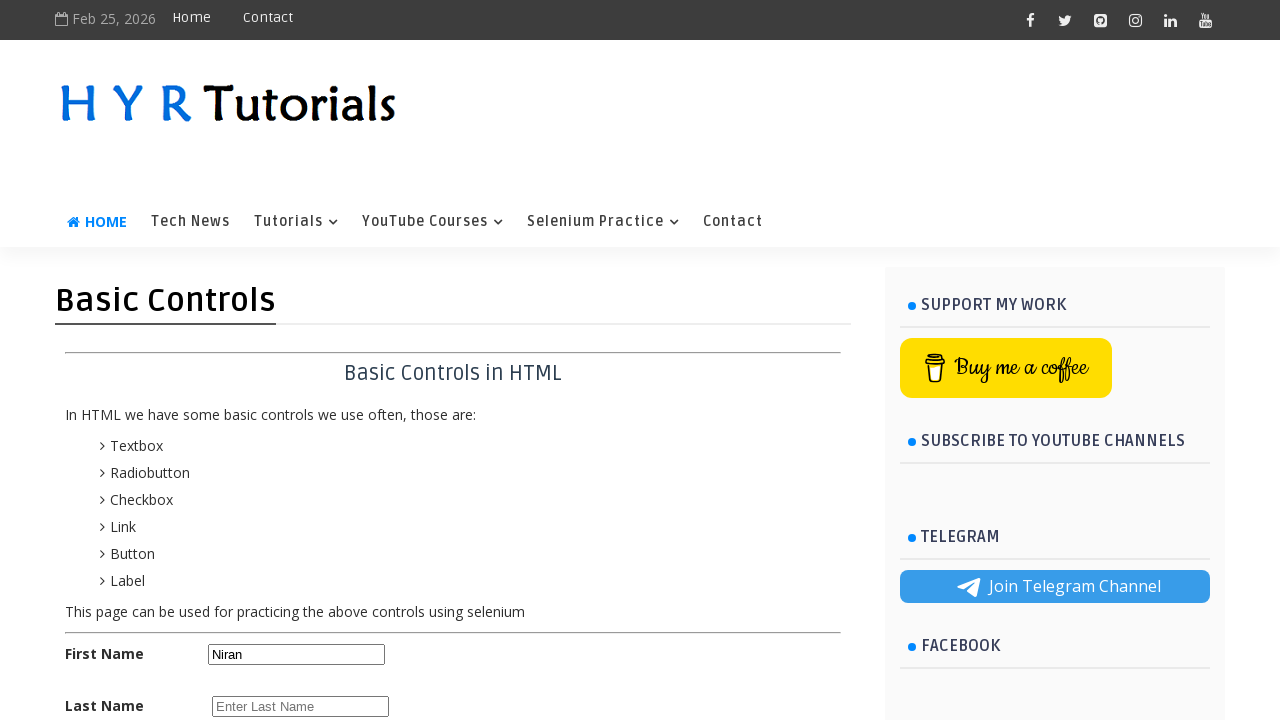

Pressed Backspace to delete character 12/16
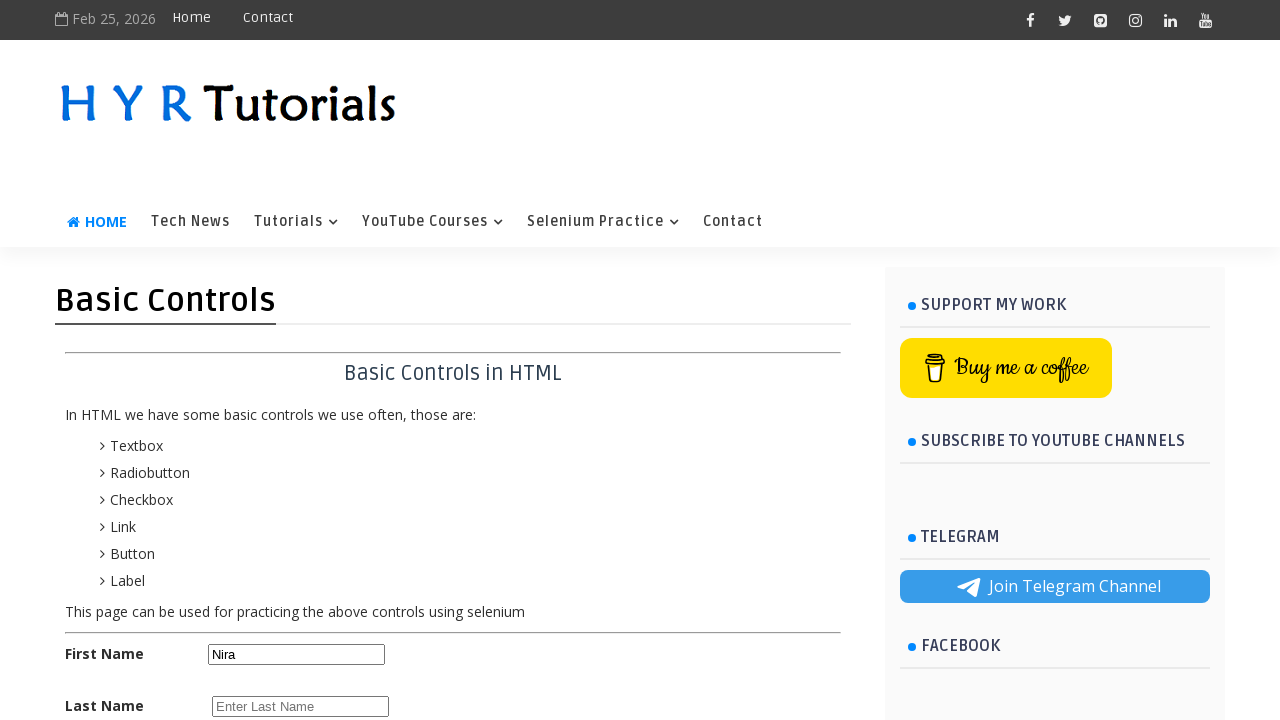

Pressed Backspace to delete character 13/16
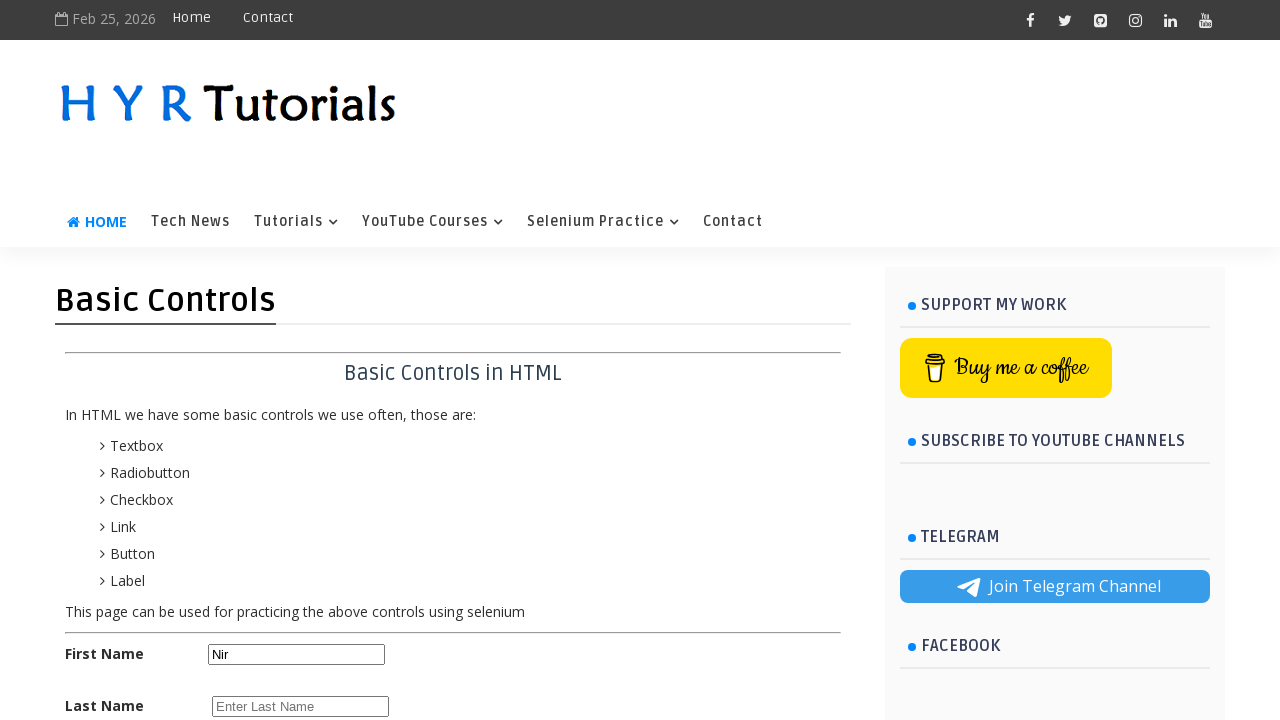

Pressed Backspace to delete character 14/16
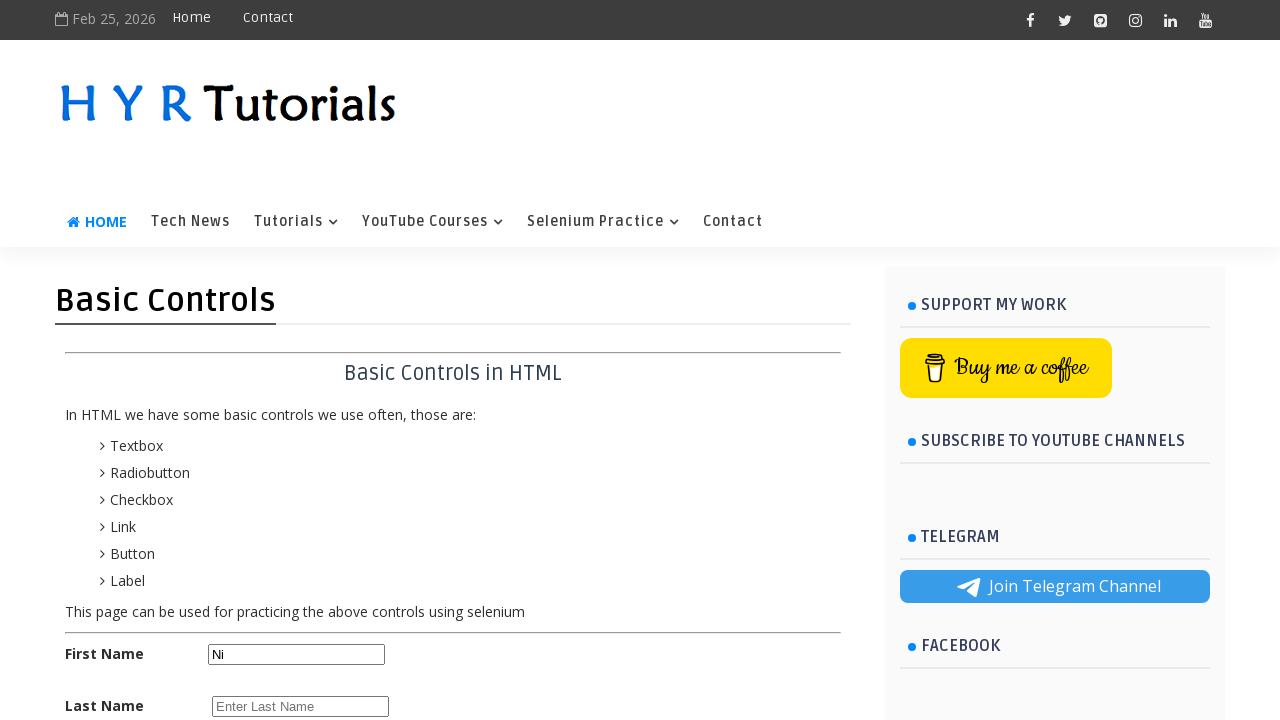

Pressed Backspace to delete character 15/16
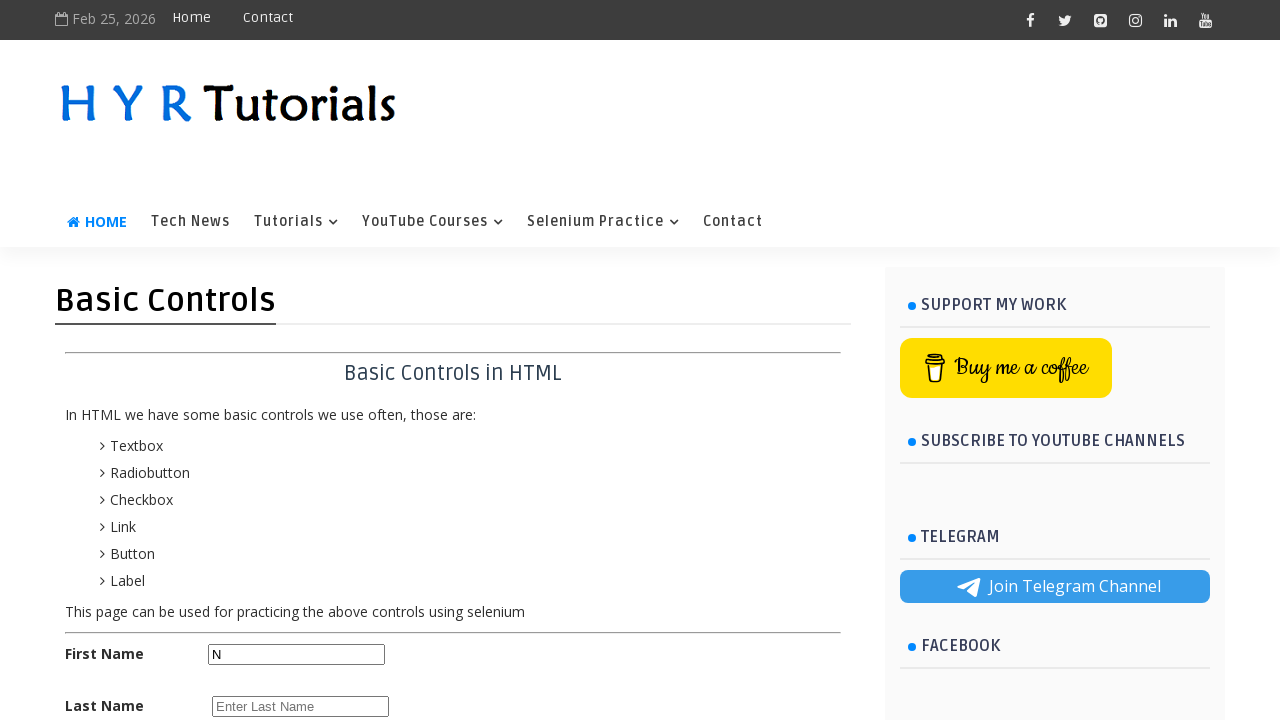

Pressed Backspace to delete character 16/16
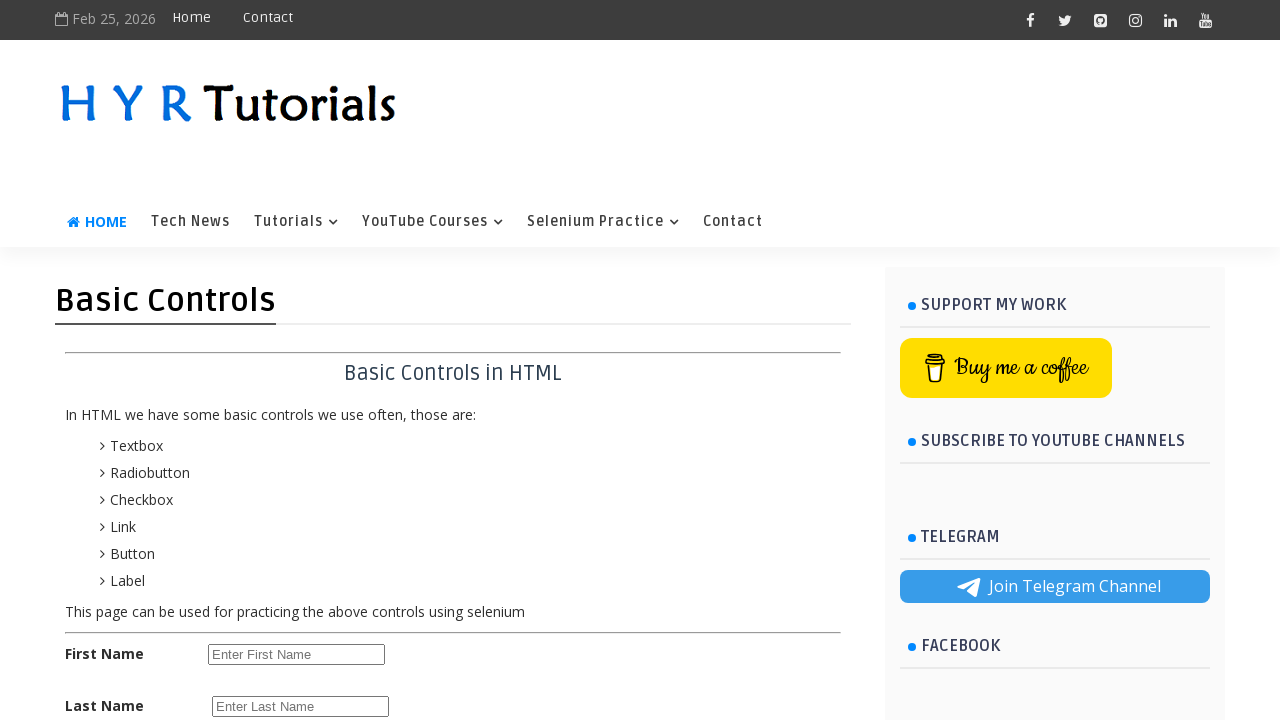

Filled firstName field with 'Sayeedulla Khan S' on #firstName
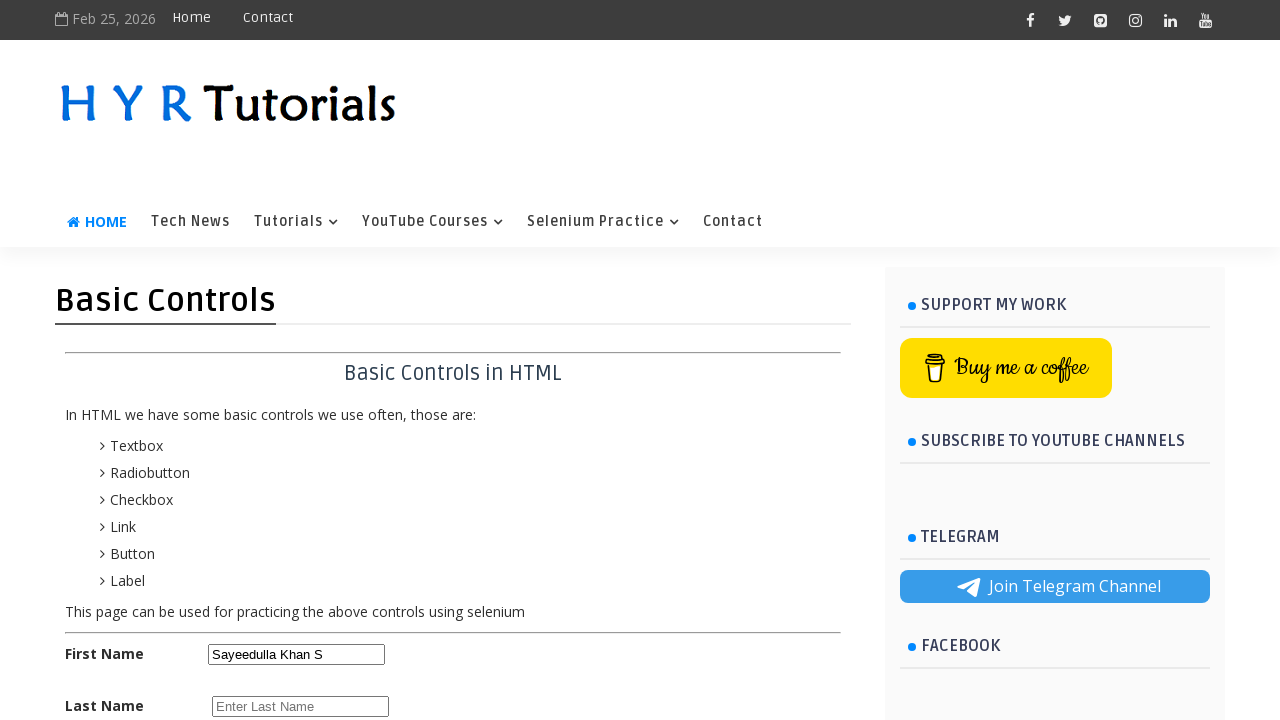

Focused on firstName field on #firstName
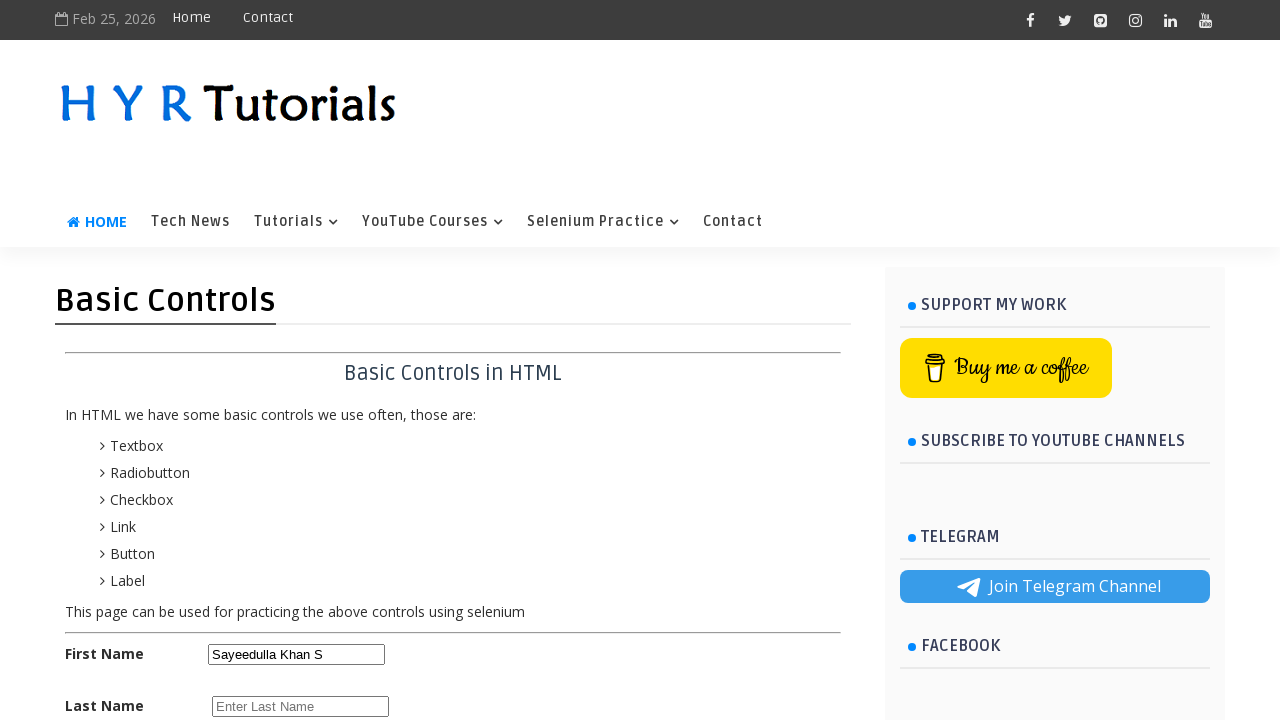

Pressed Control+A to select all text in firstName
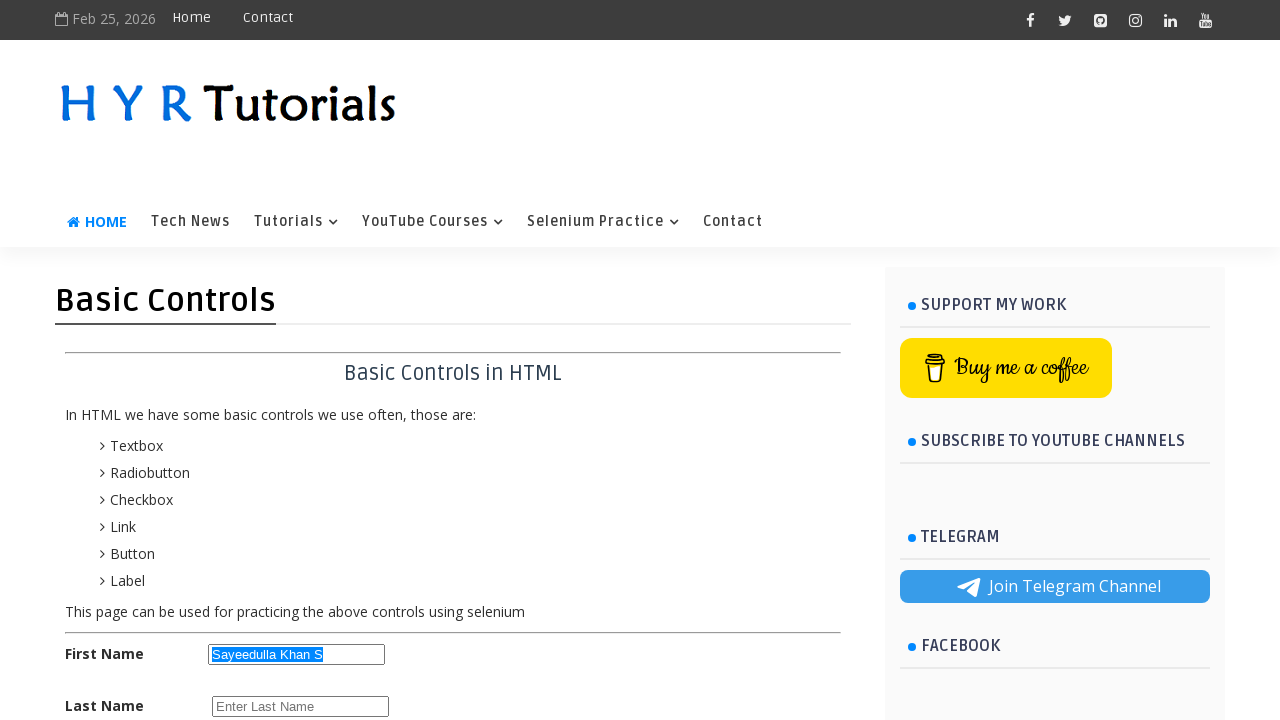

Pressed Control+C to copy text from firstName
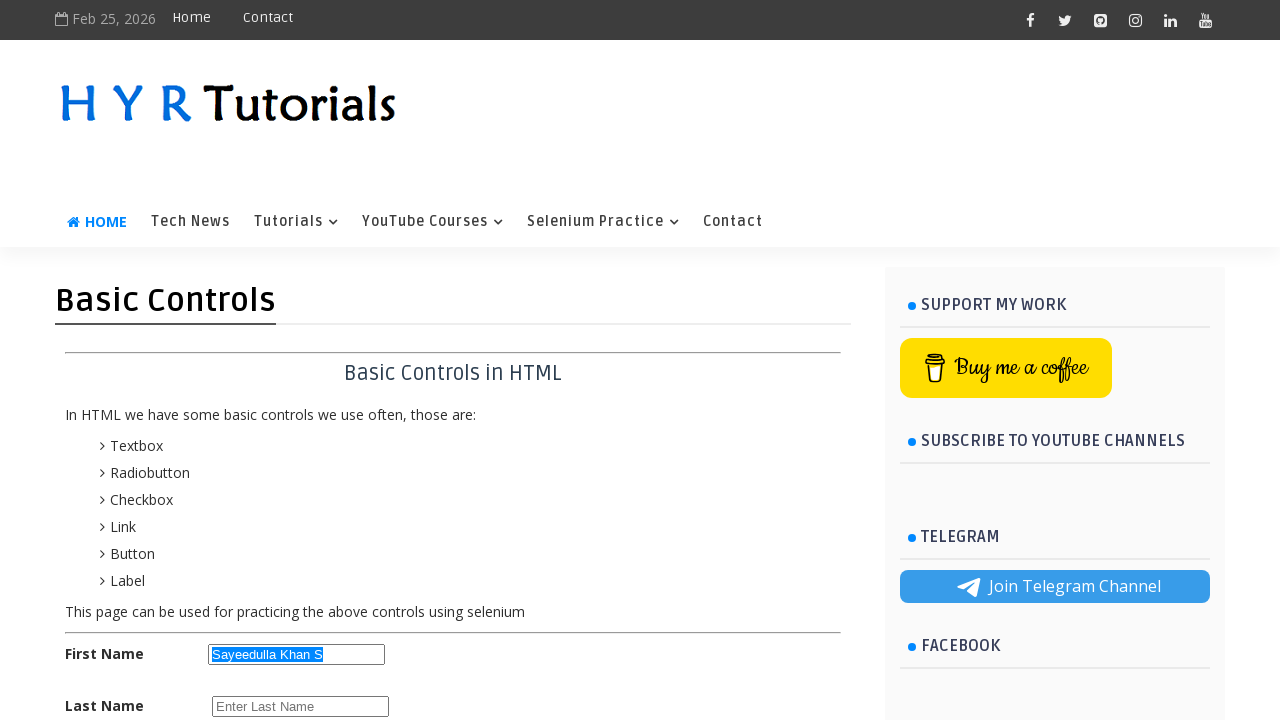

Located lastName element
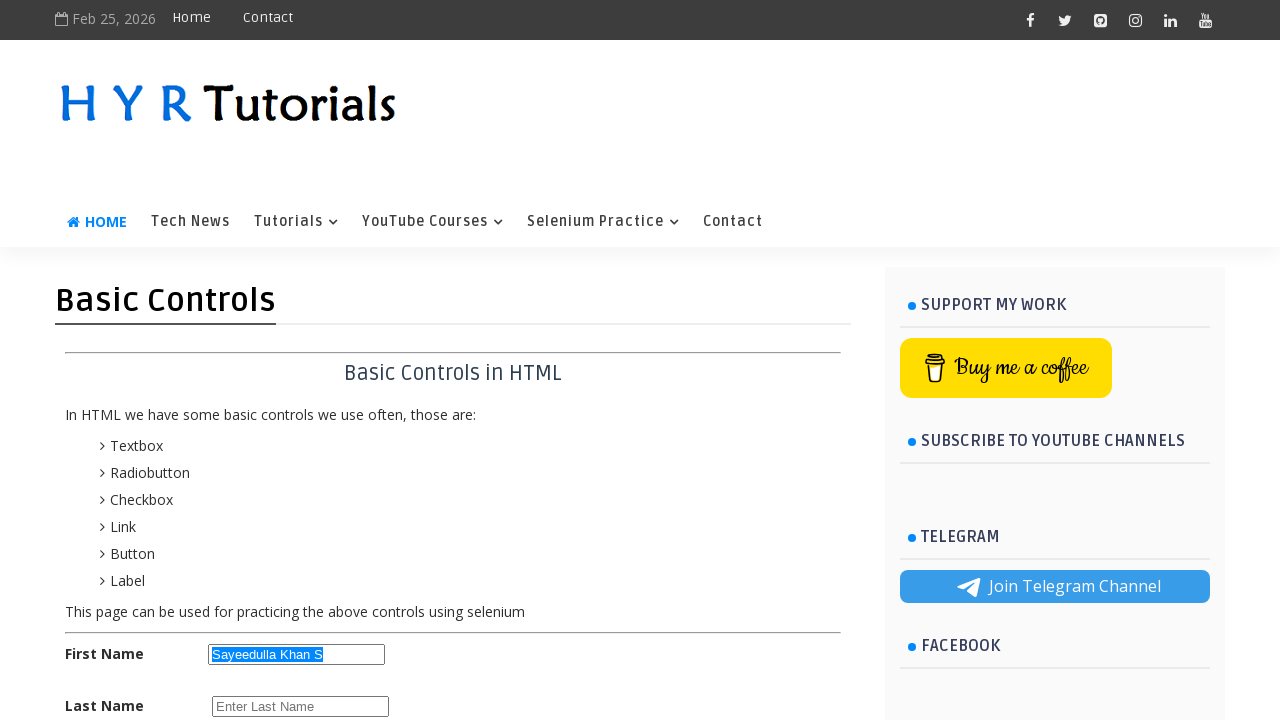

Cleared lastName field on #lastName
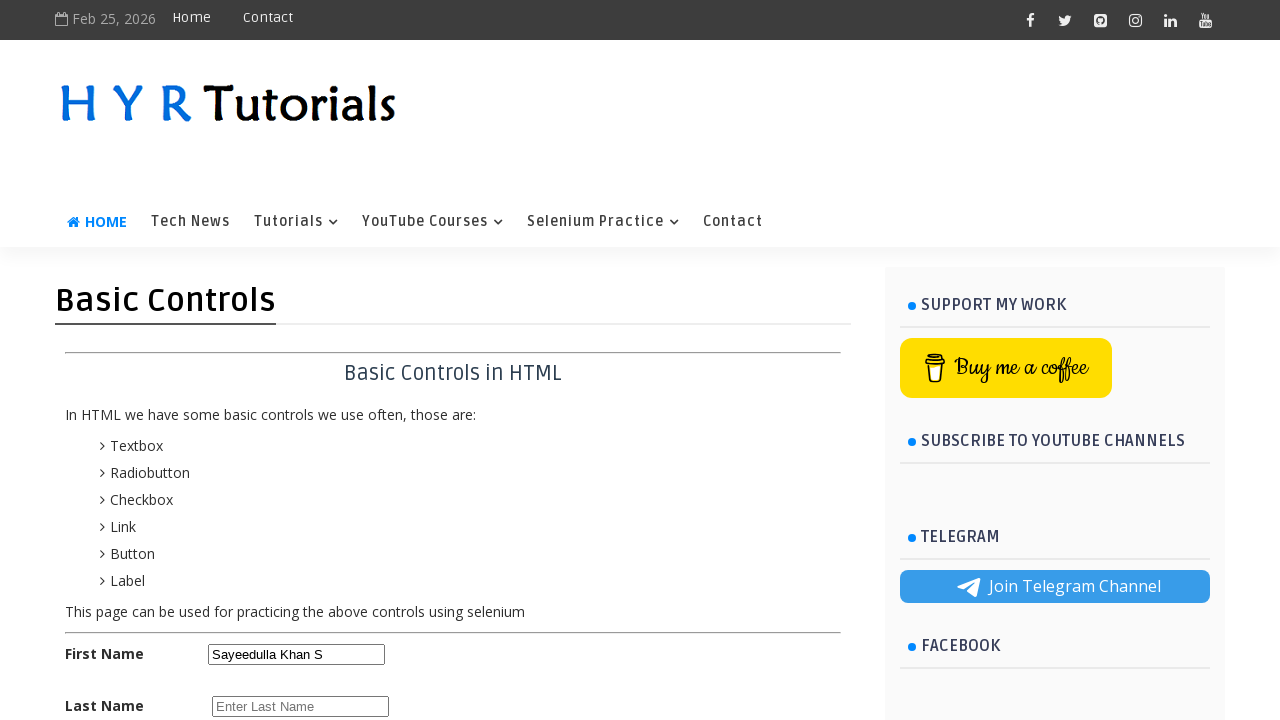

Focused on lastName field on #lastName
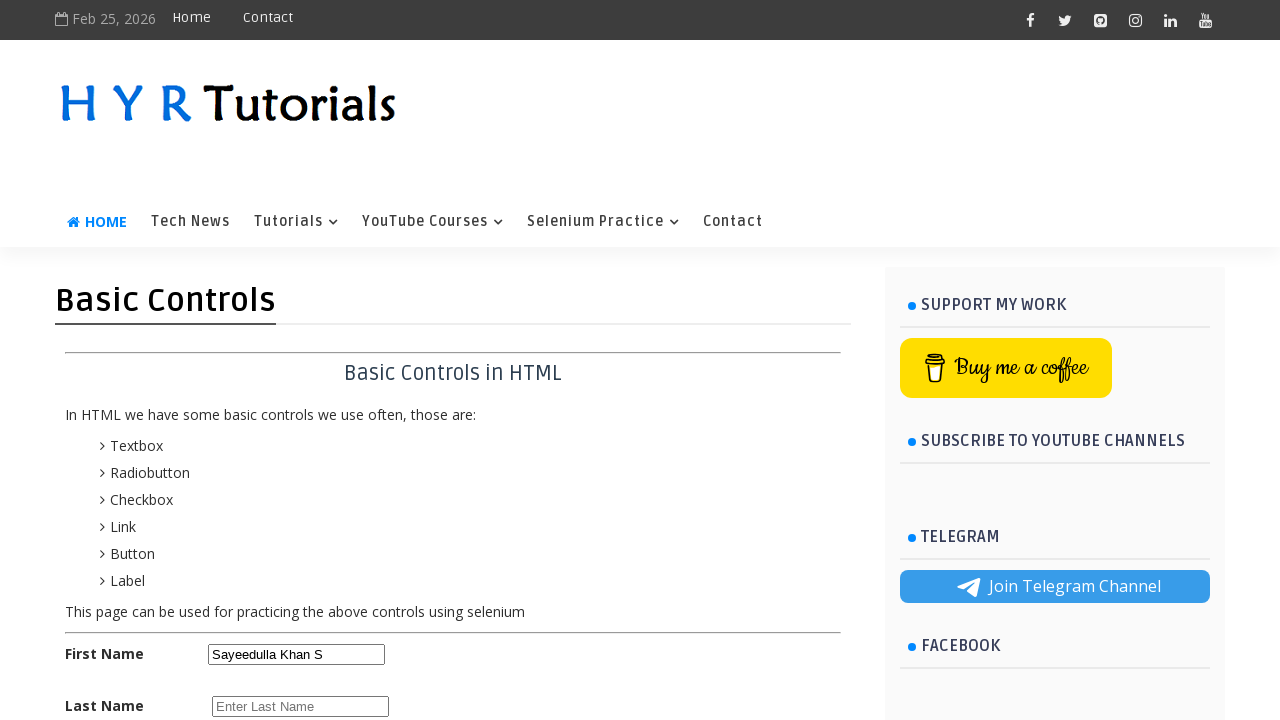

Pressed Control+V to paste copied text into lastName
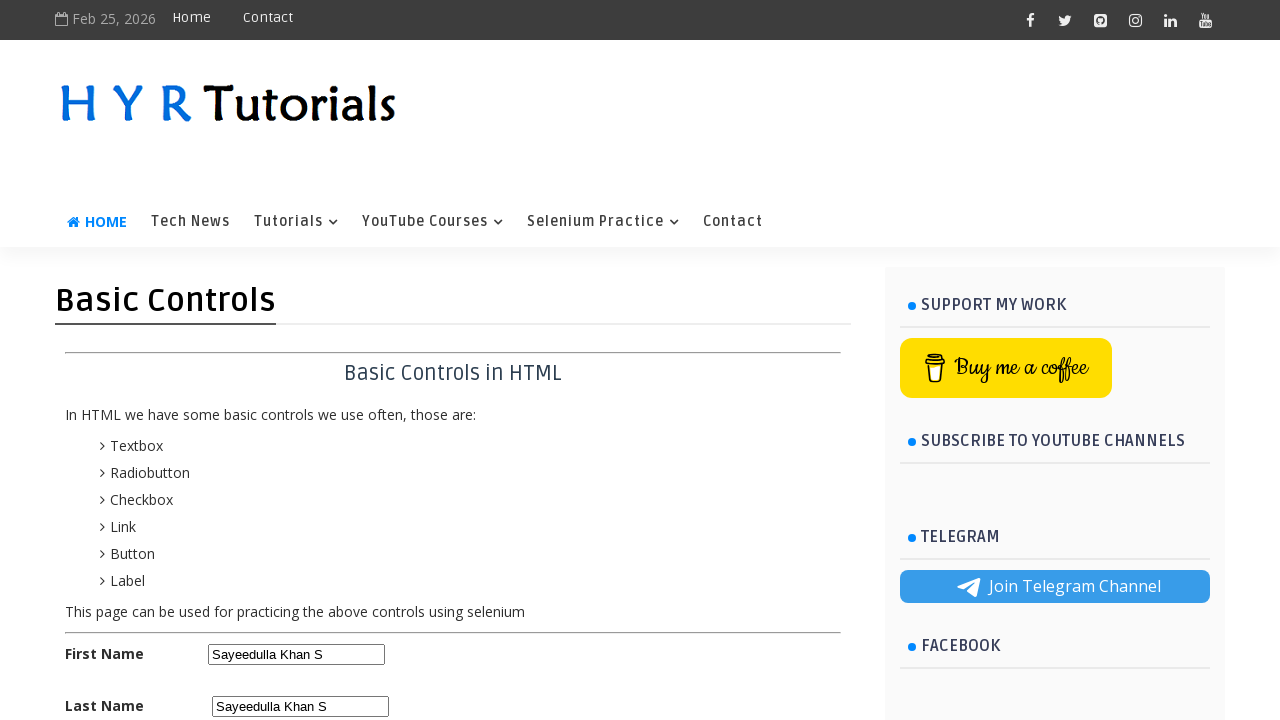

Cleared firstName field to verify it becomes empty on #firstName
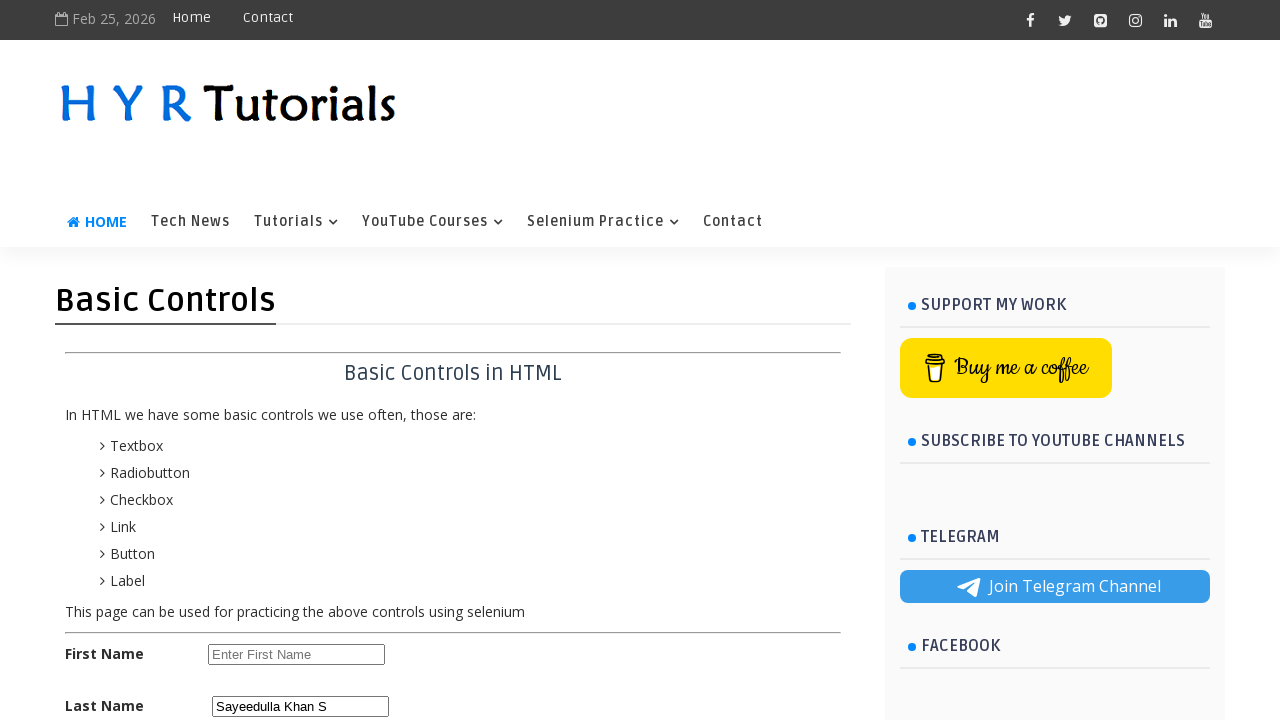

Located male radio button
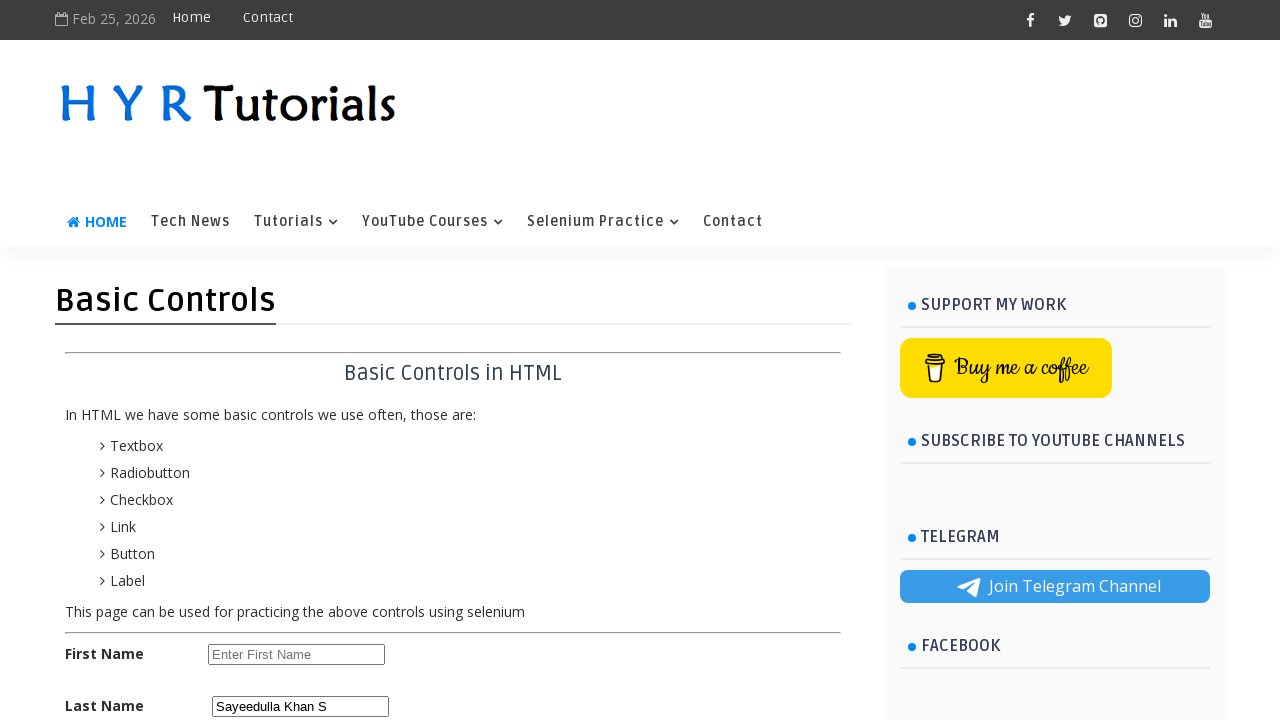

Male radio button was already checked
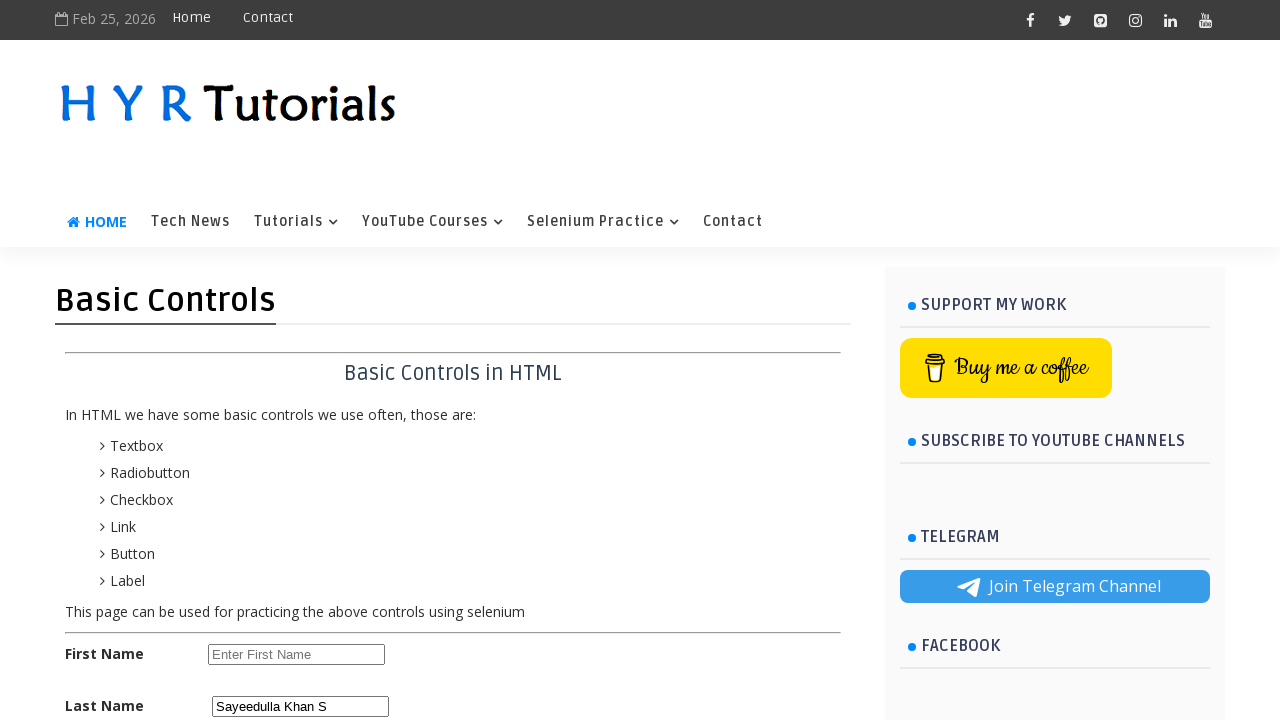

Located English checkbox
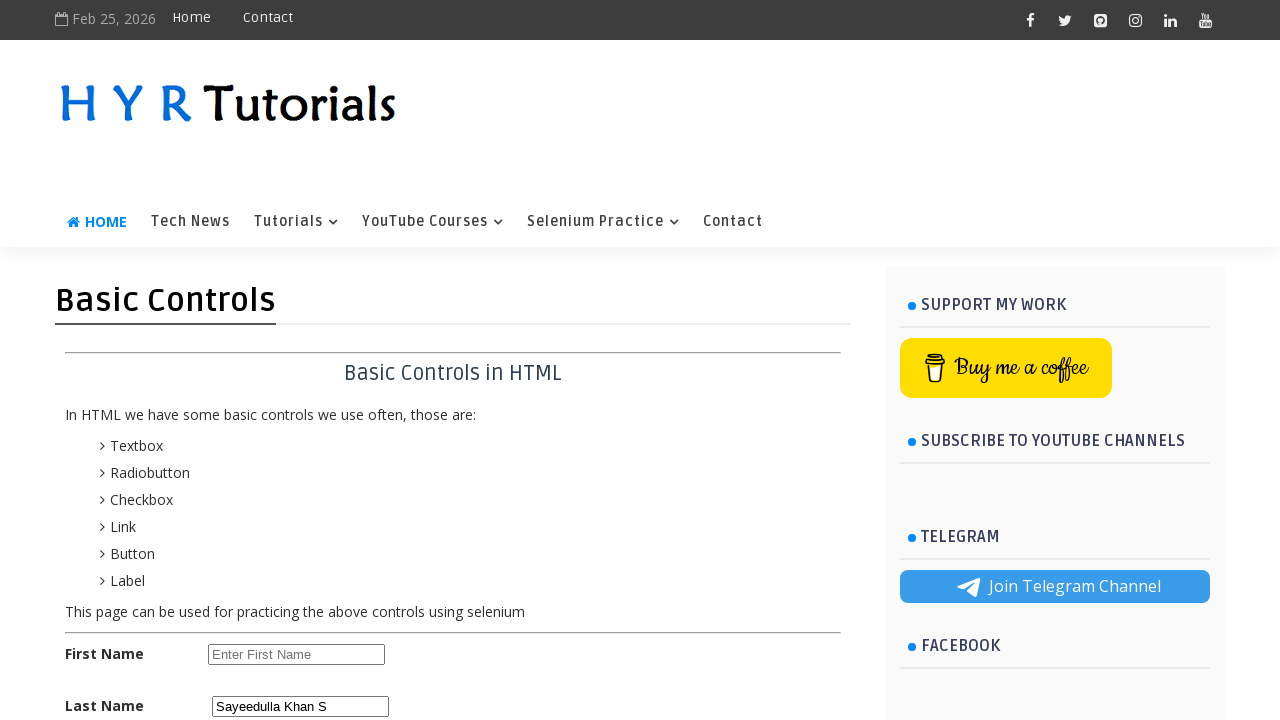

English checkbox was not checked, checked it now at (216, 478) on #englishchbx
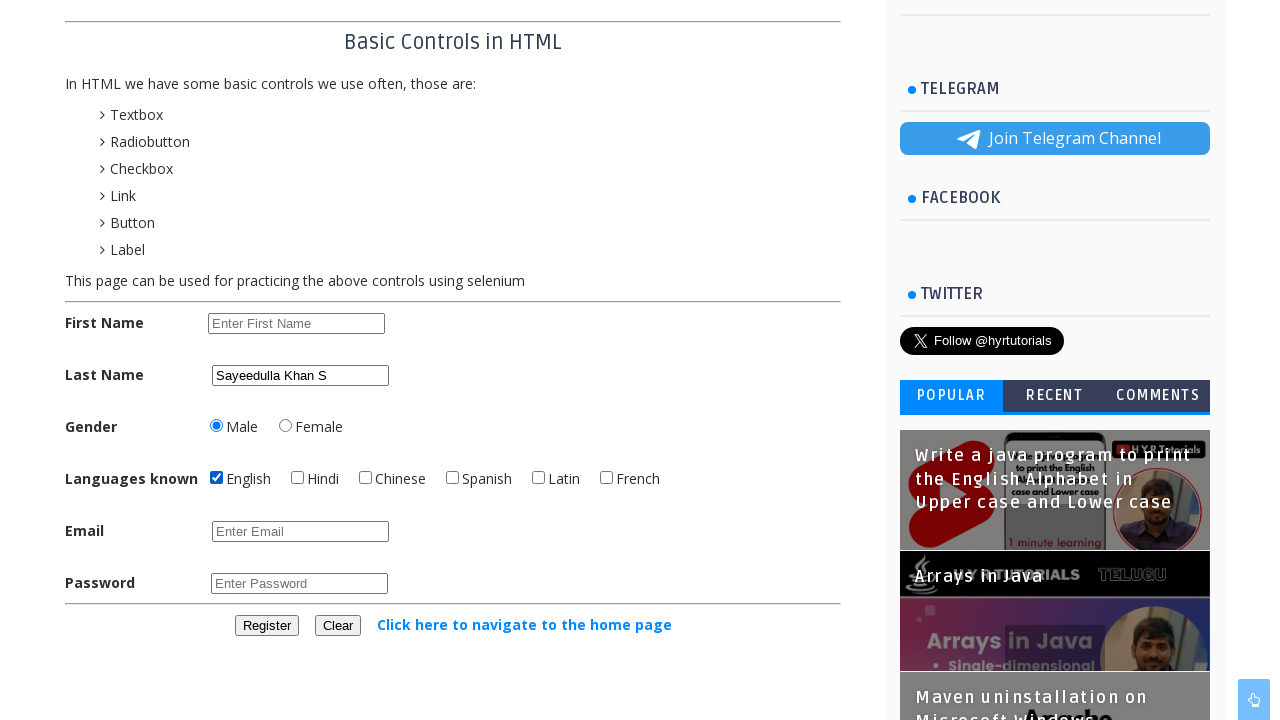

Located register button
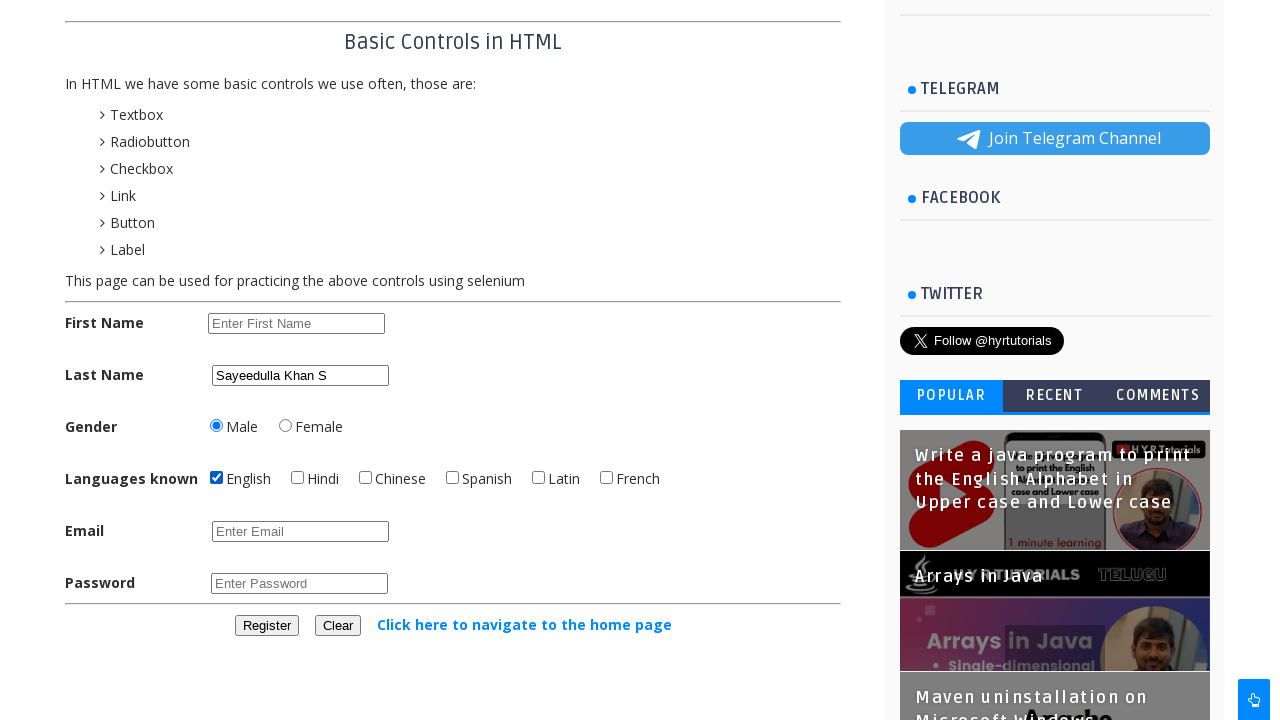

Focused on register button on #registerbtn
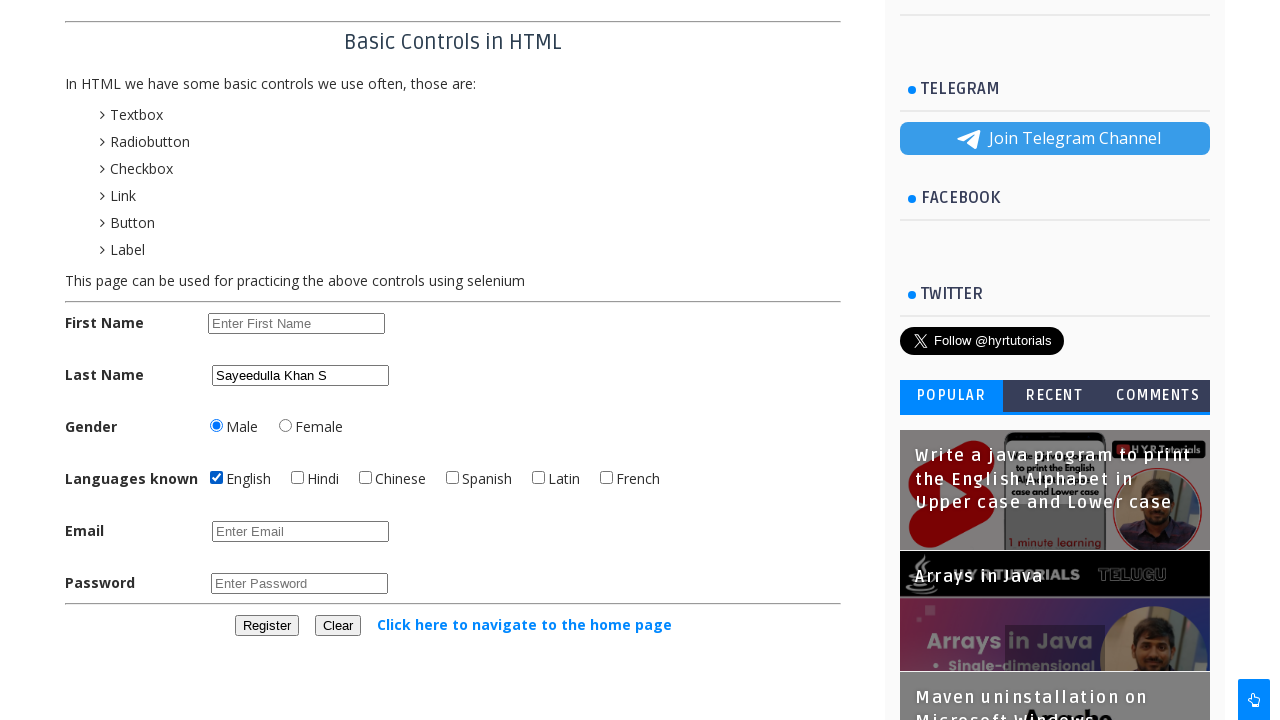

Pressed Enter to submit form via register button
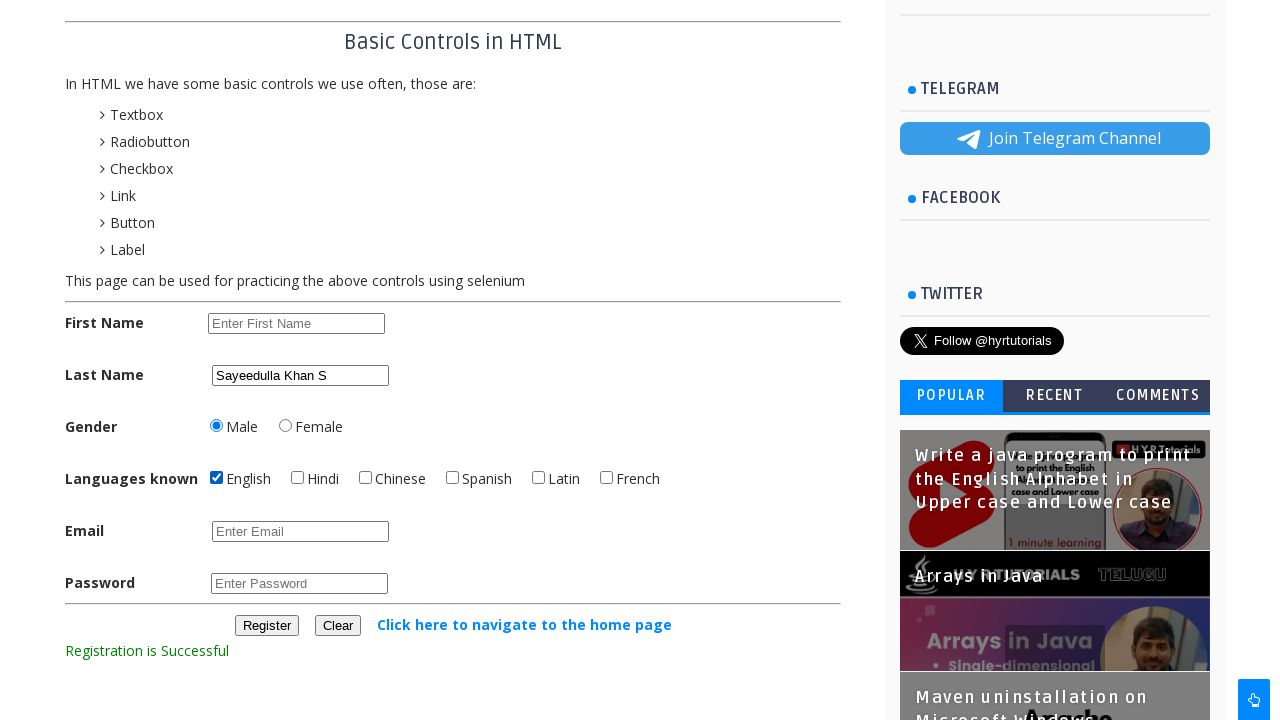

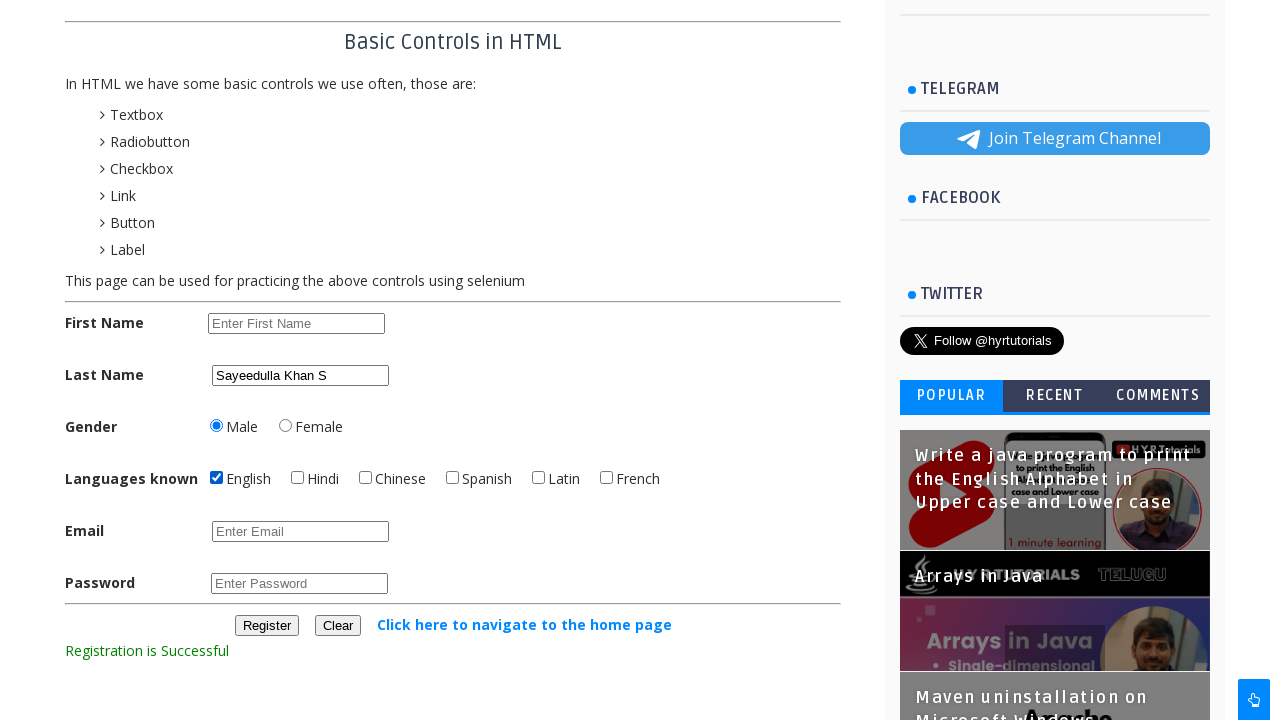